Tests a LifeSim game interface by clicking the light version button, waiting for the game to load, and interacting with game controls to start the game and add human characters.

Starting URL: https://its-life-world.vercel.app

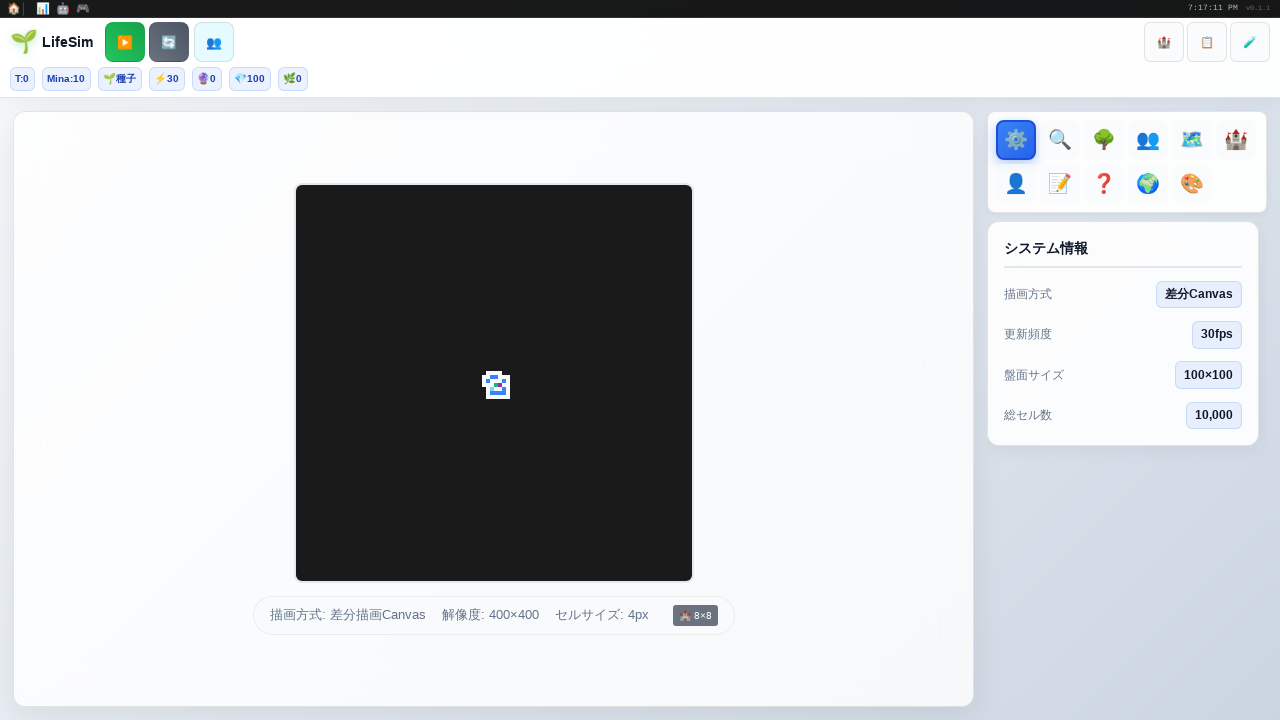

Set viewport size to 1920x1080
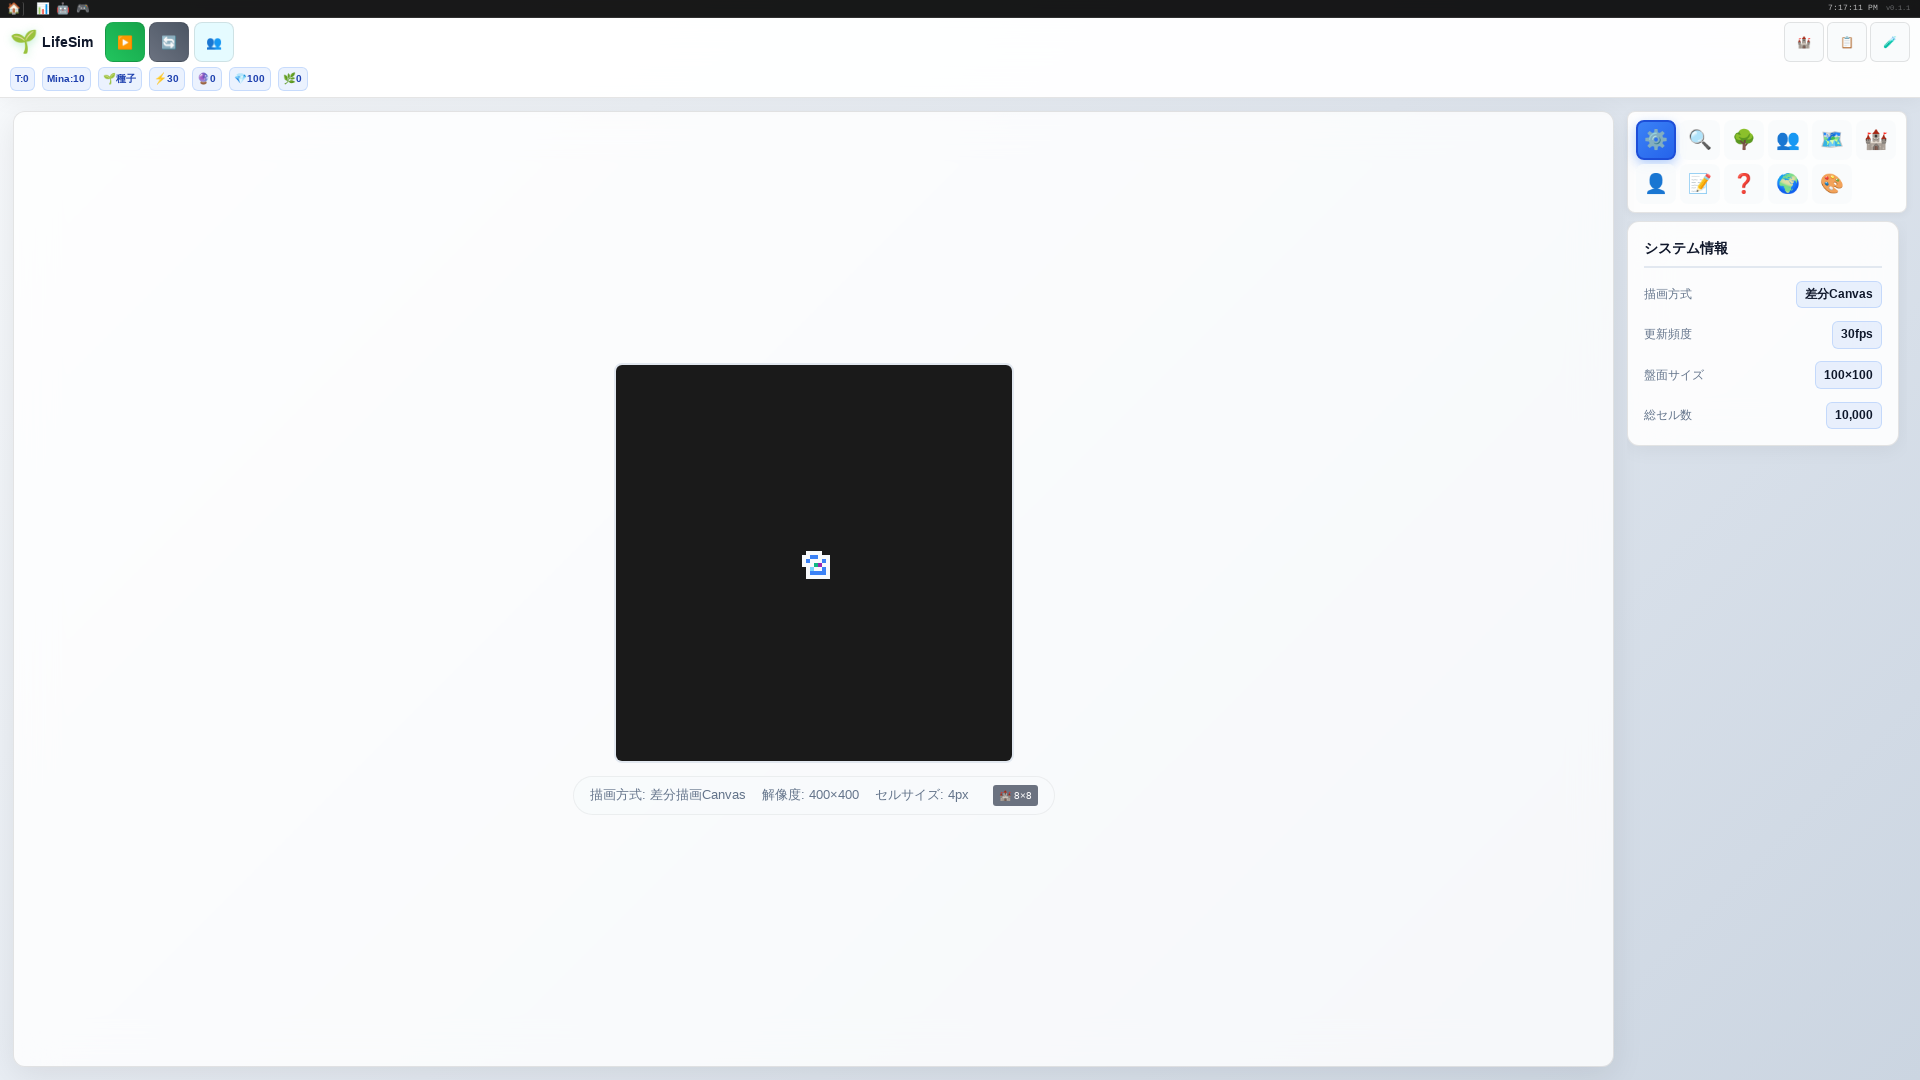

Waited for network idle load state
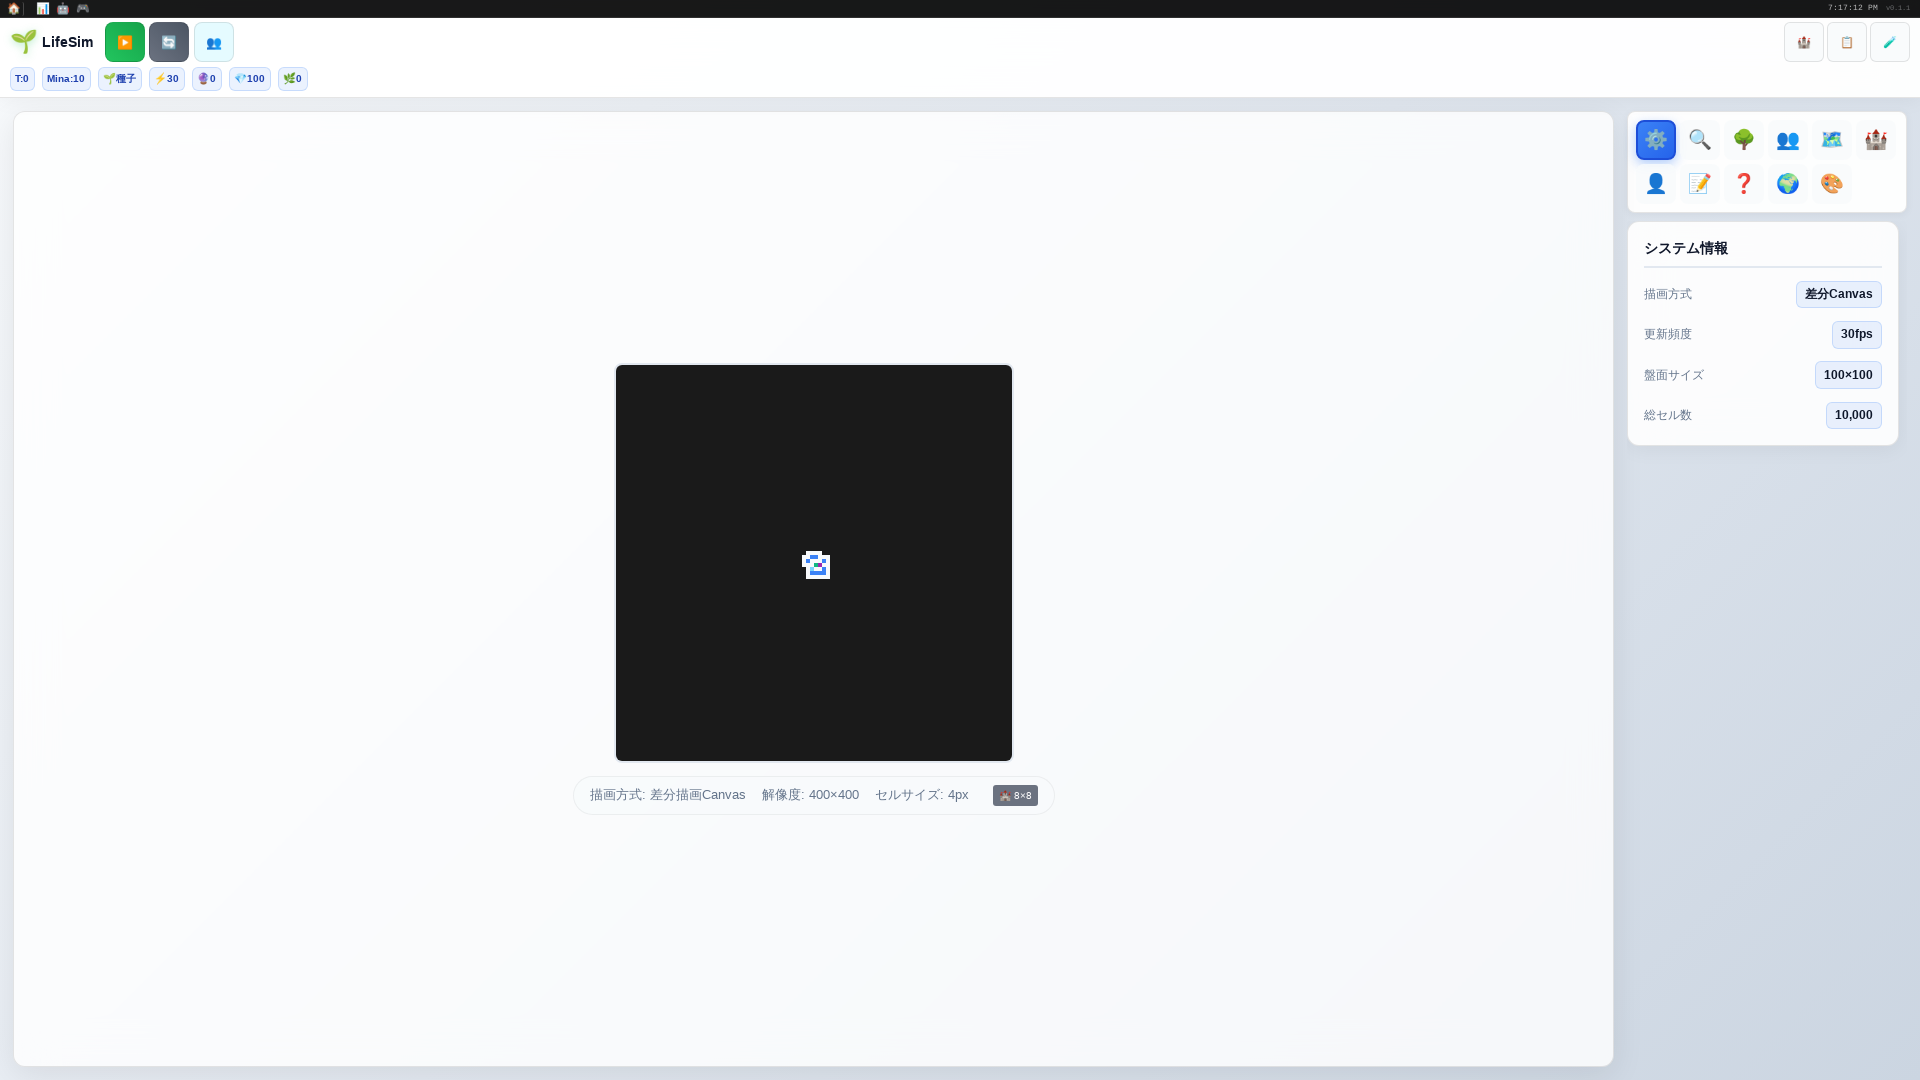

Waited 3000ms for page to fully load
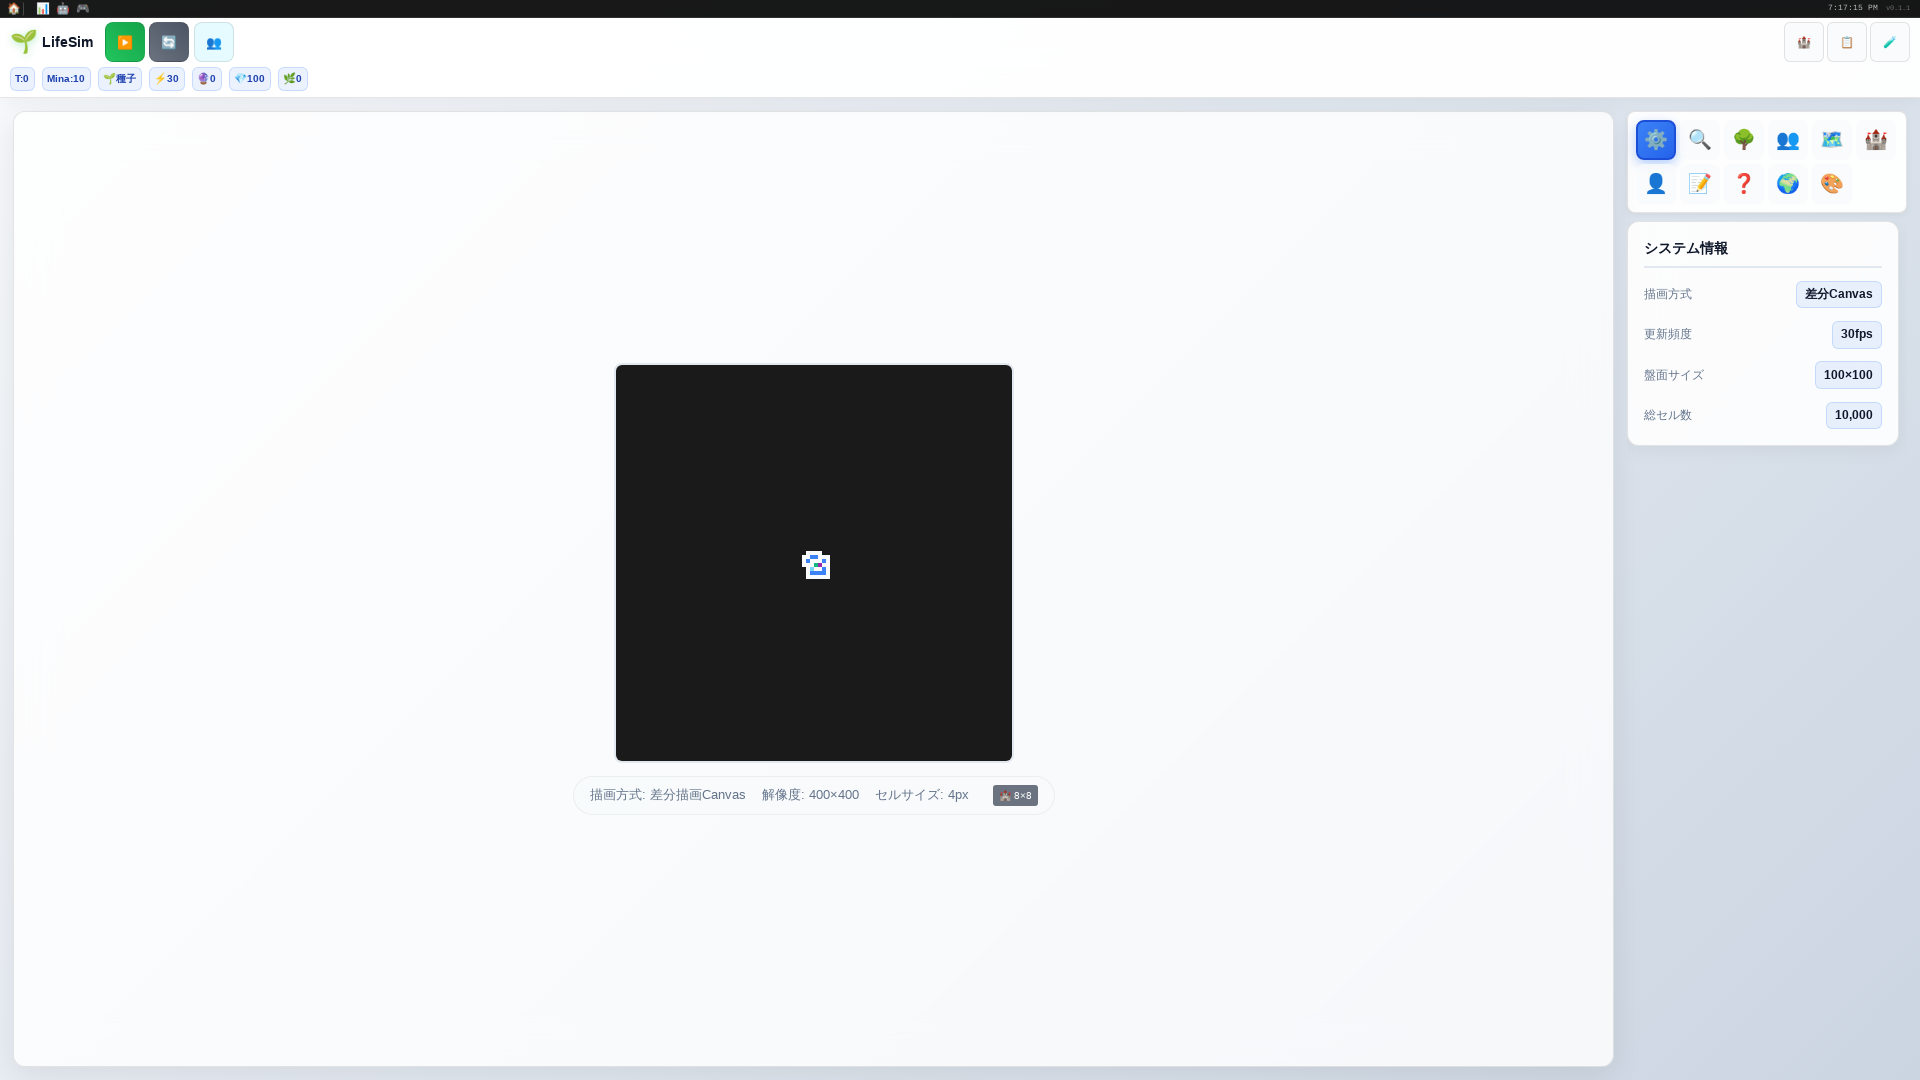

Located light LifeSim button
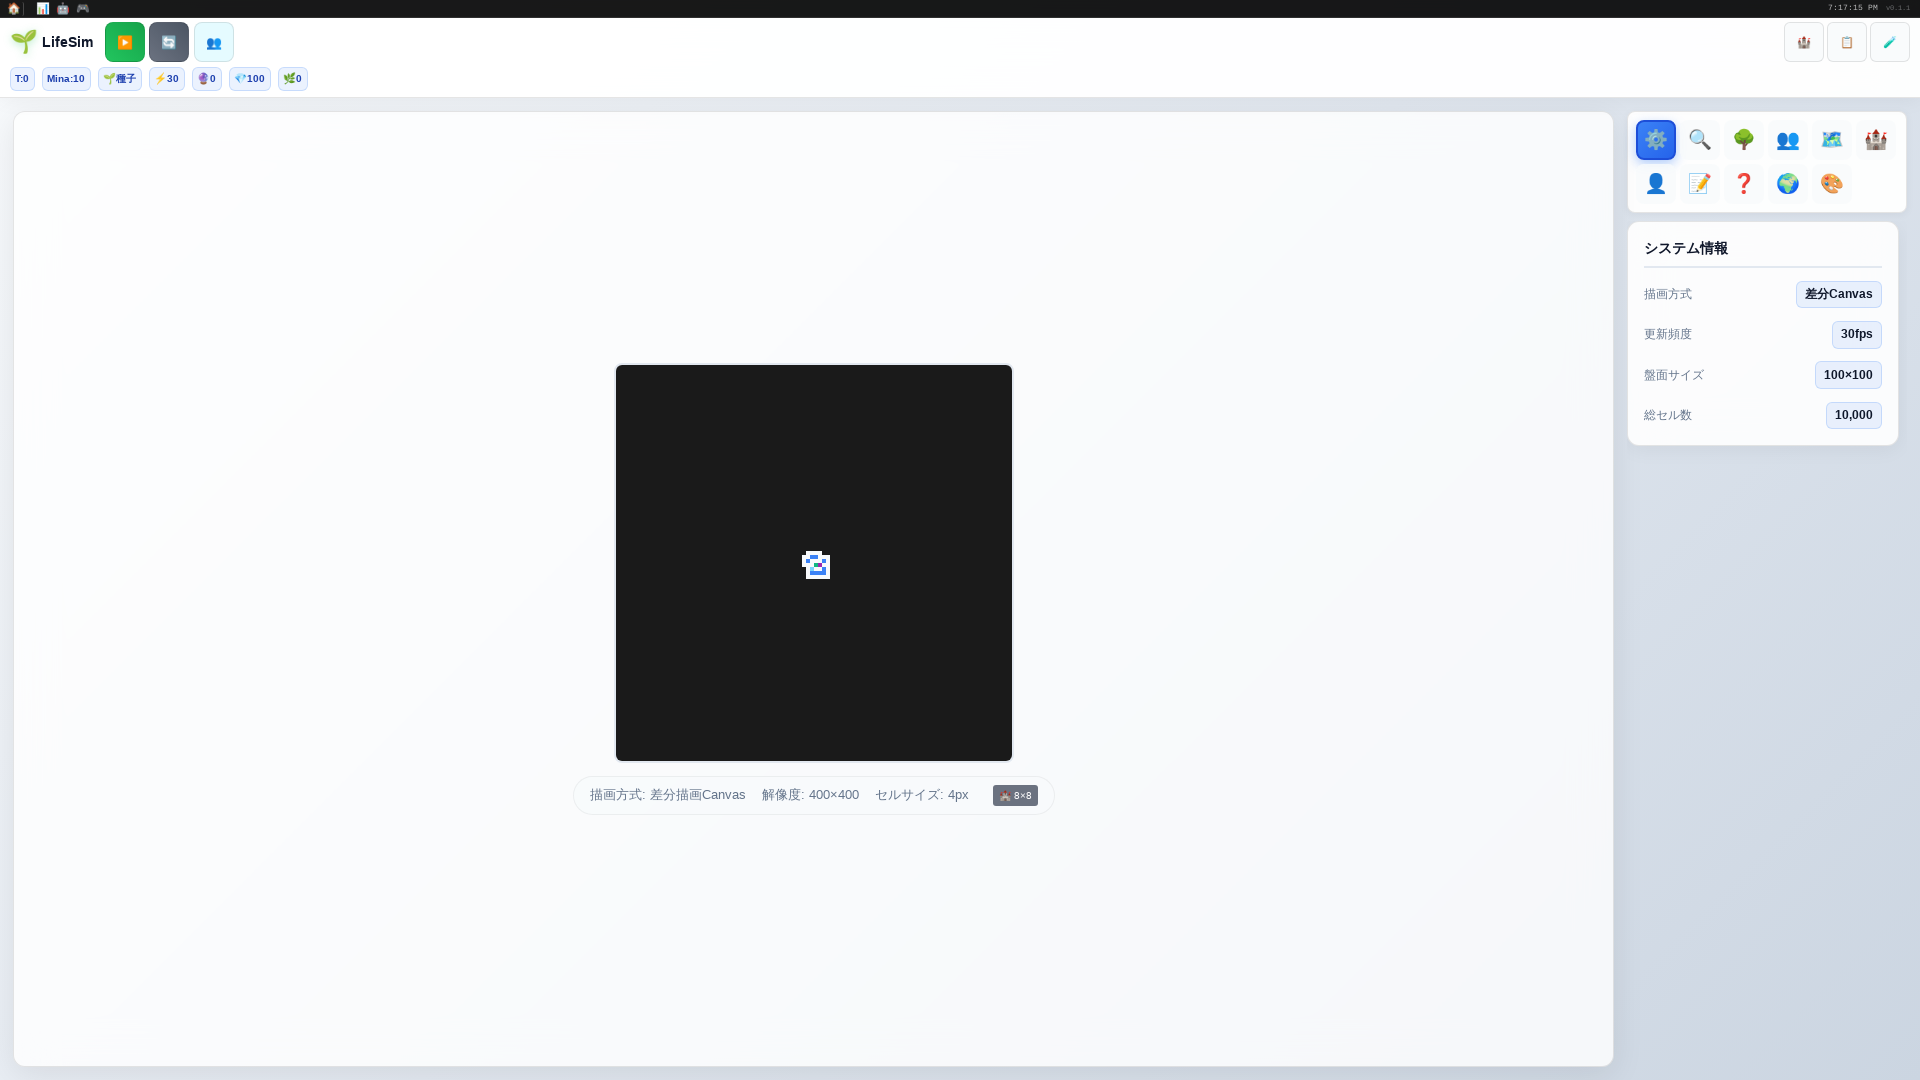

Located all buttons on page
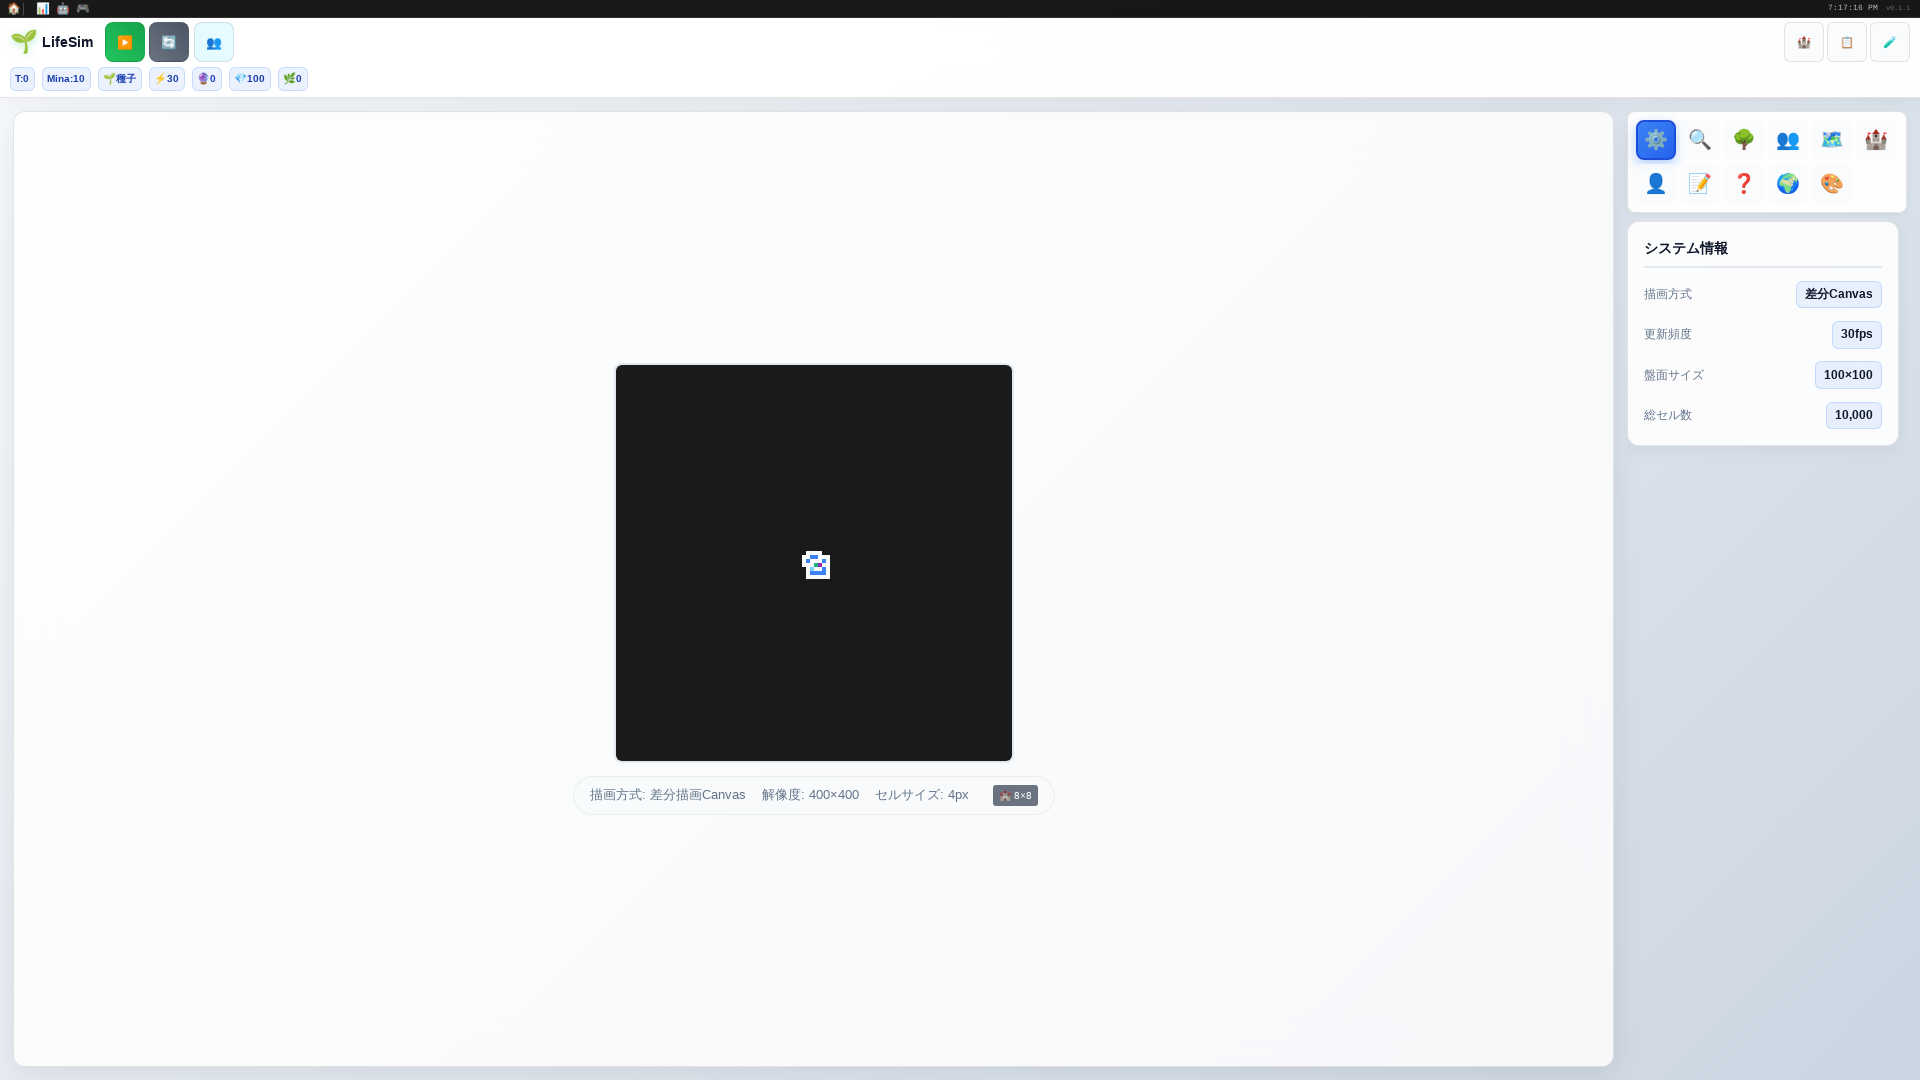

Clicked start button to begin game at (125, 42) on button >> nth=4
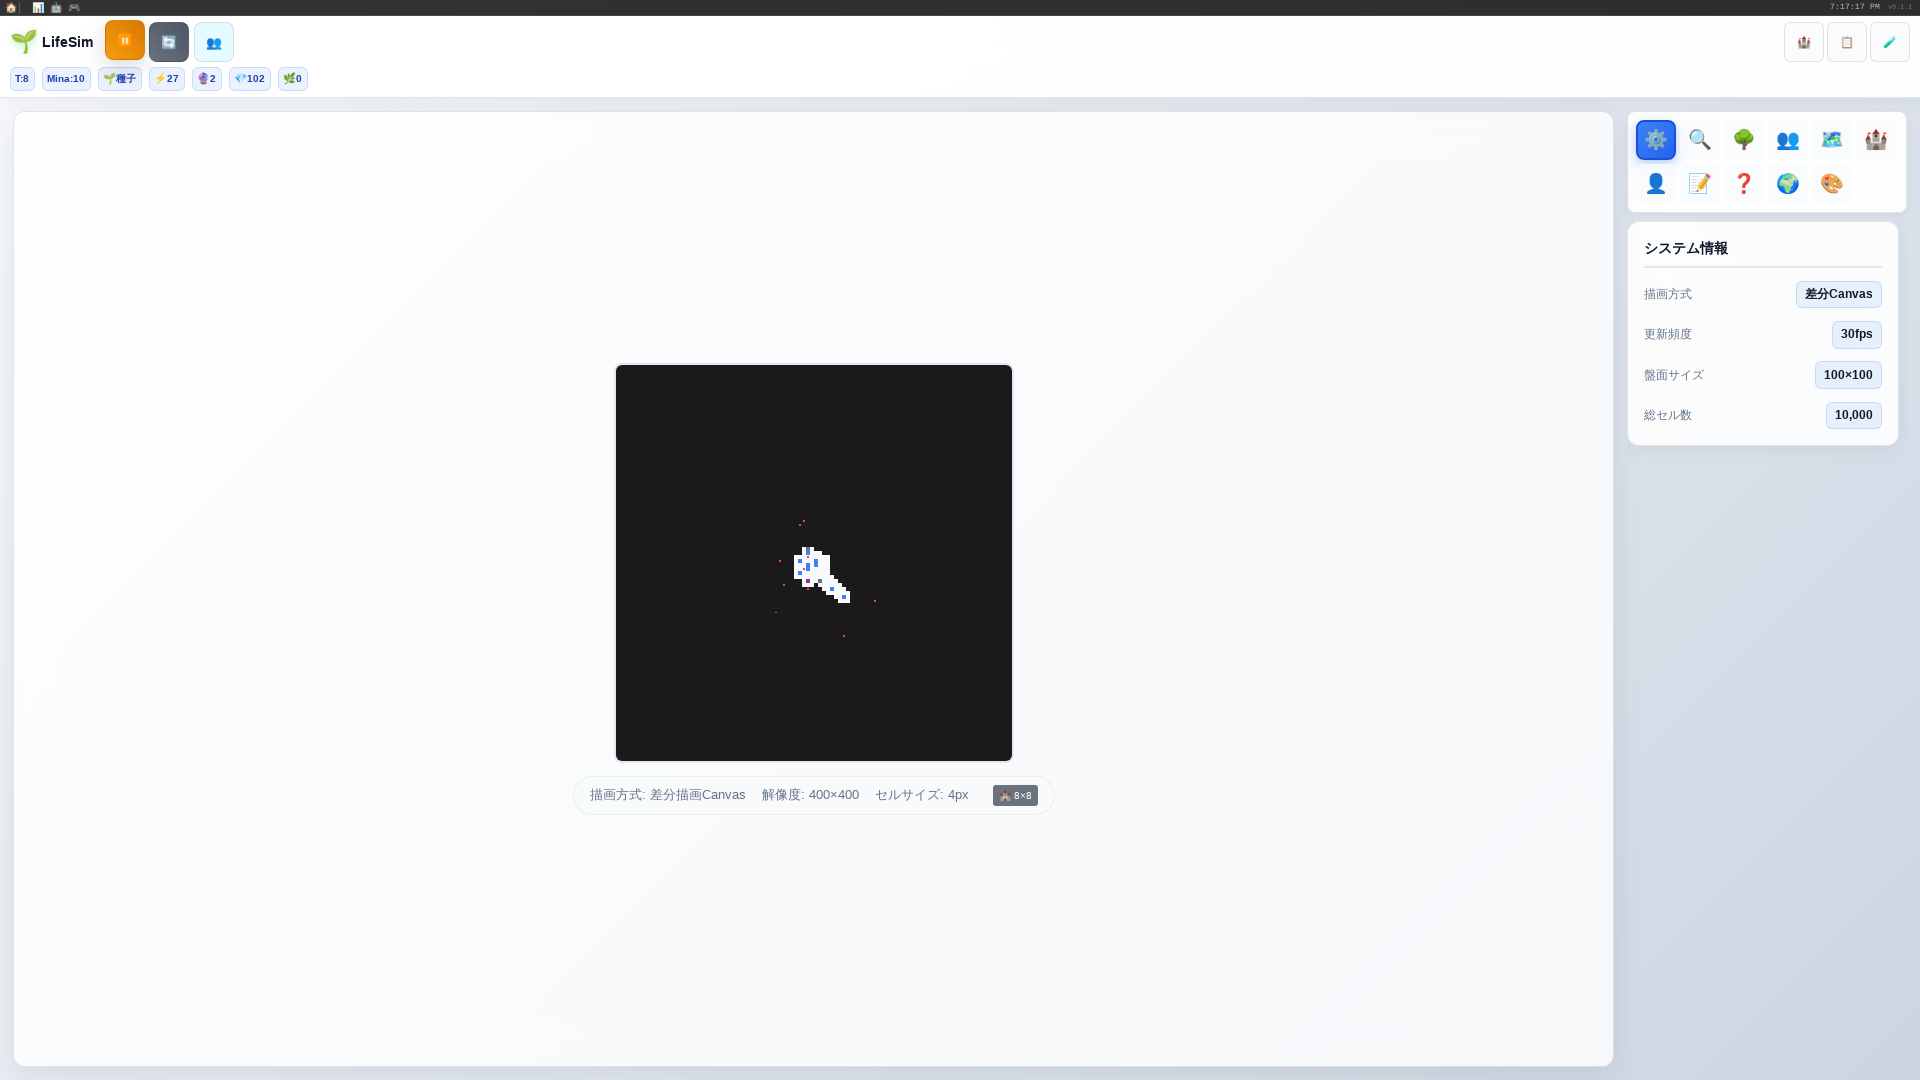

Waited 5000ms after clicking start button
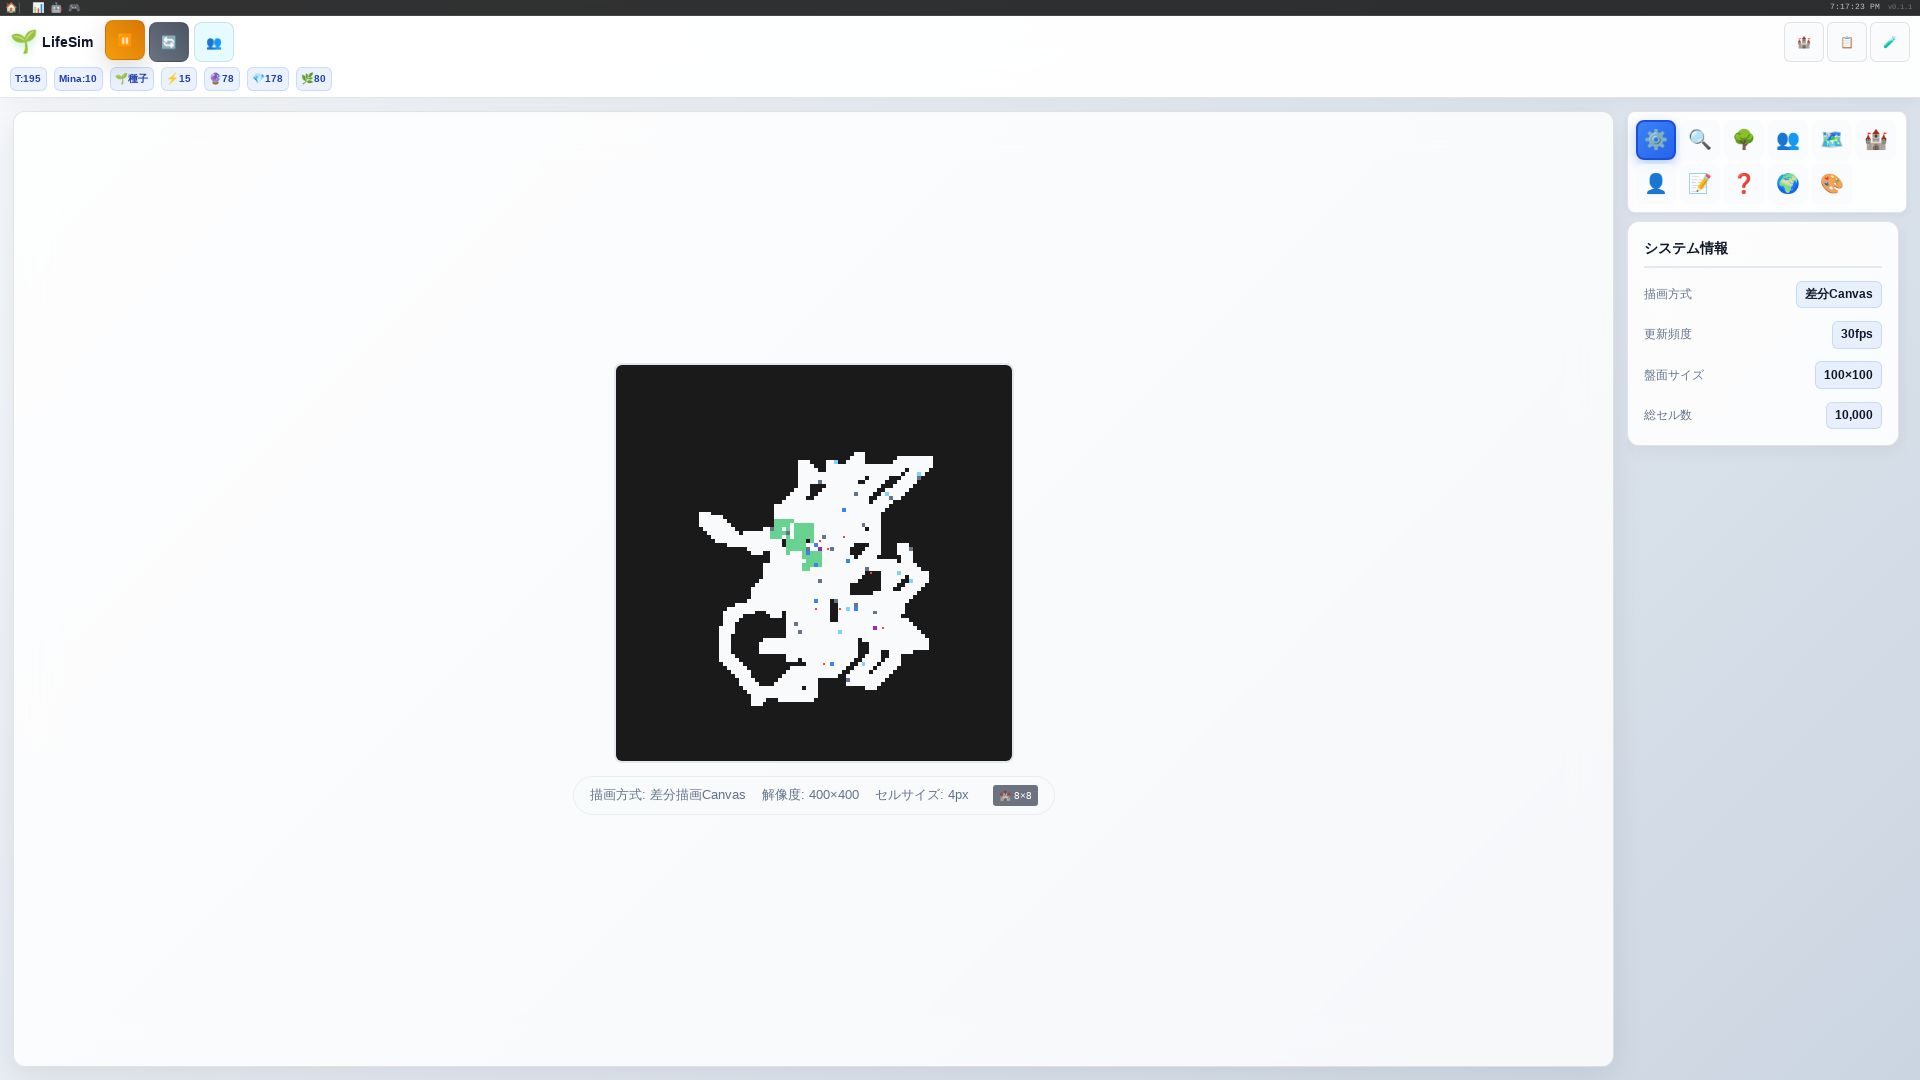

Added human character 1 to game at (1656, 184) on button >> nth=17
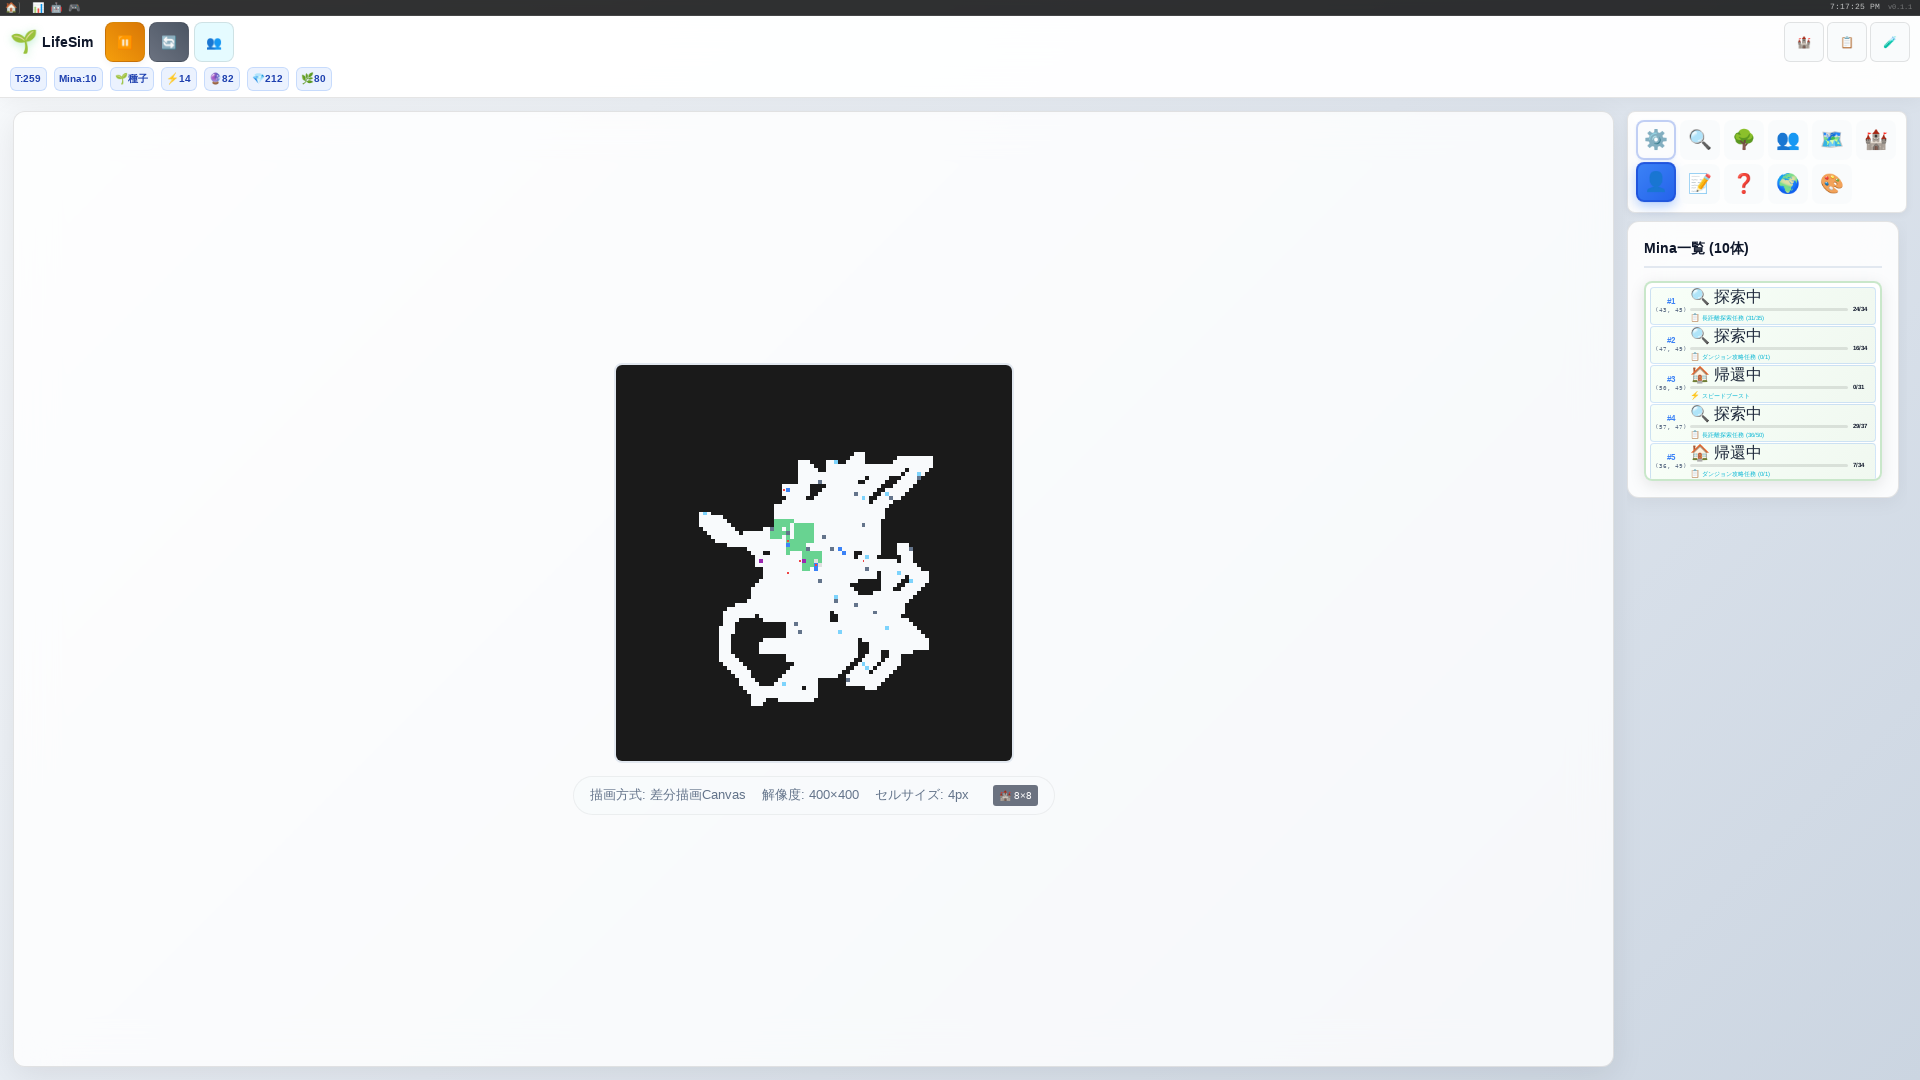

Waited 1000ms after adding human character 1
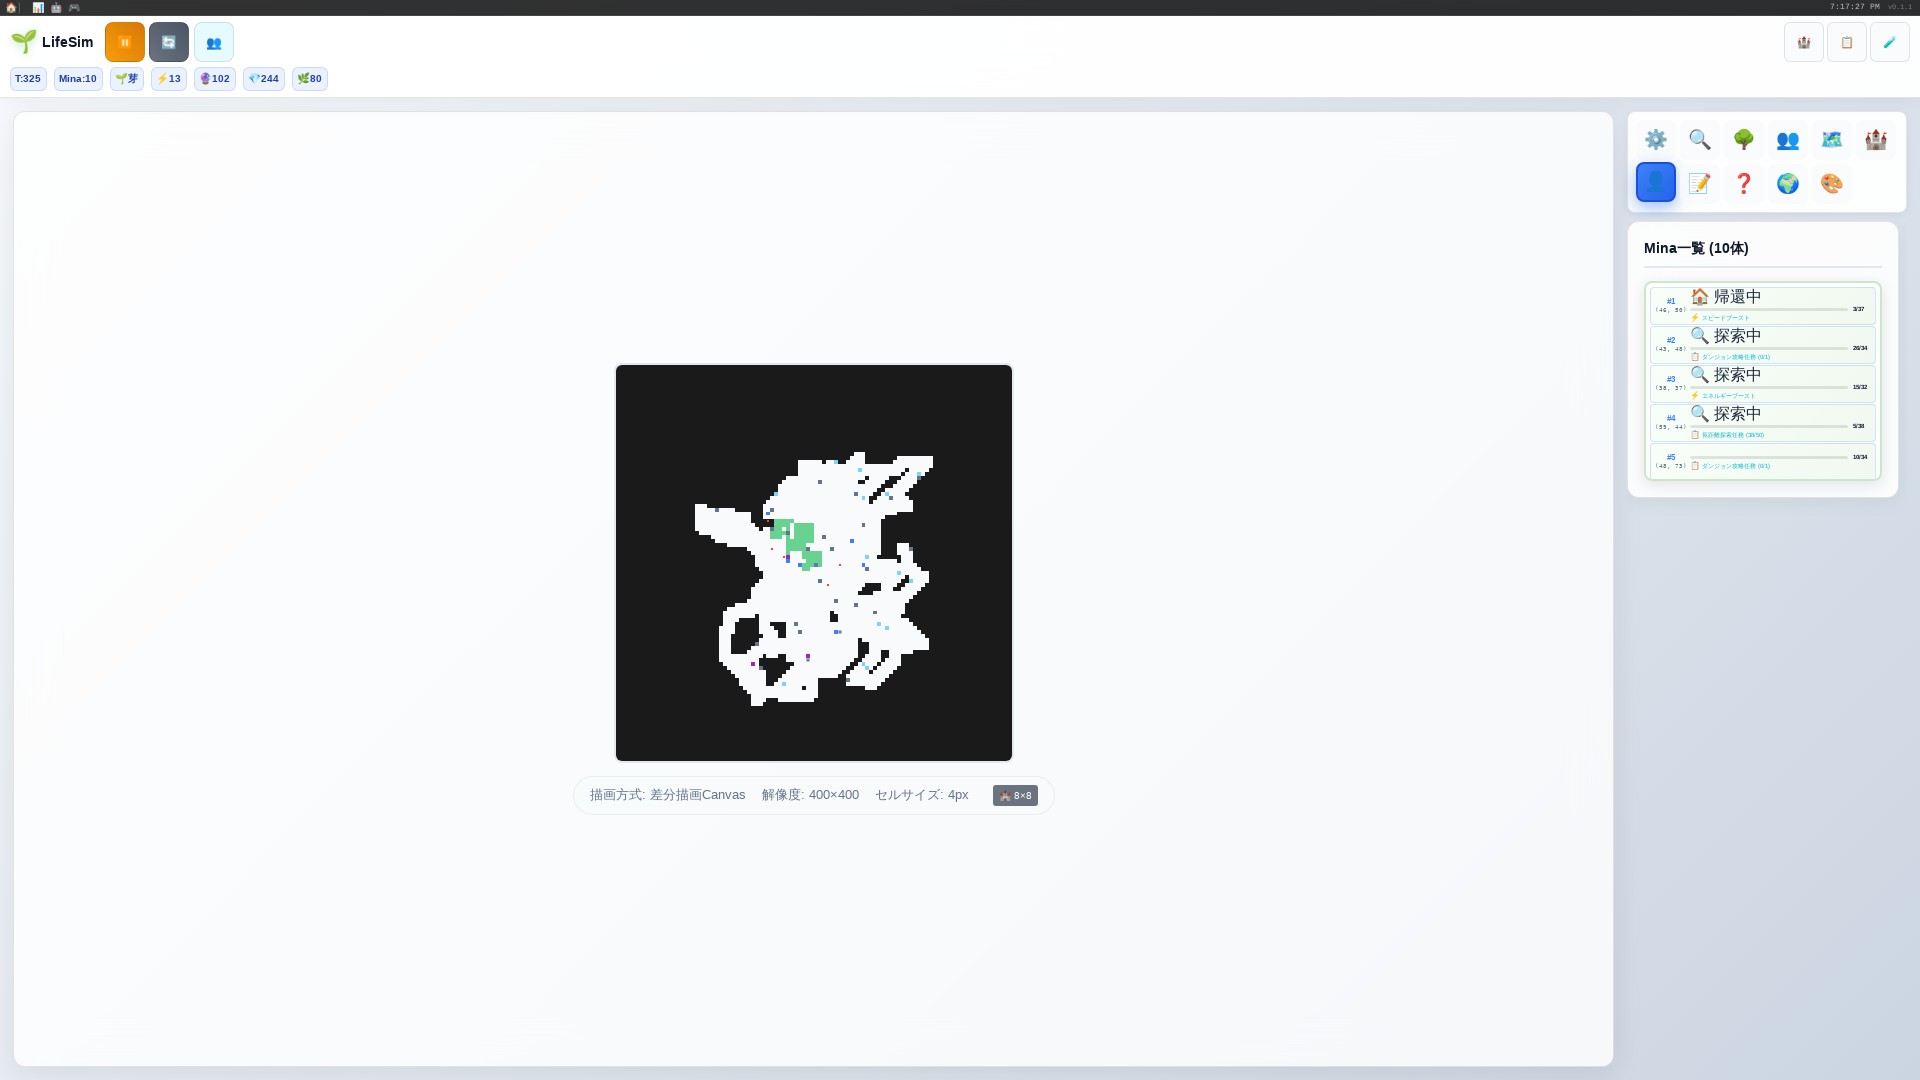

Added human character 2 to game at (1656, 182) on button >> nth=17
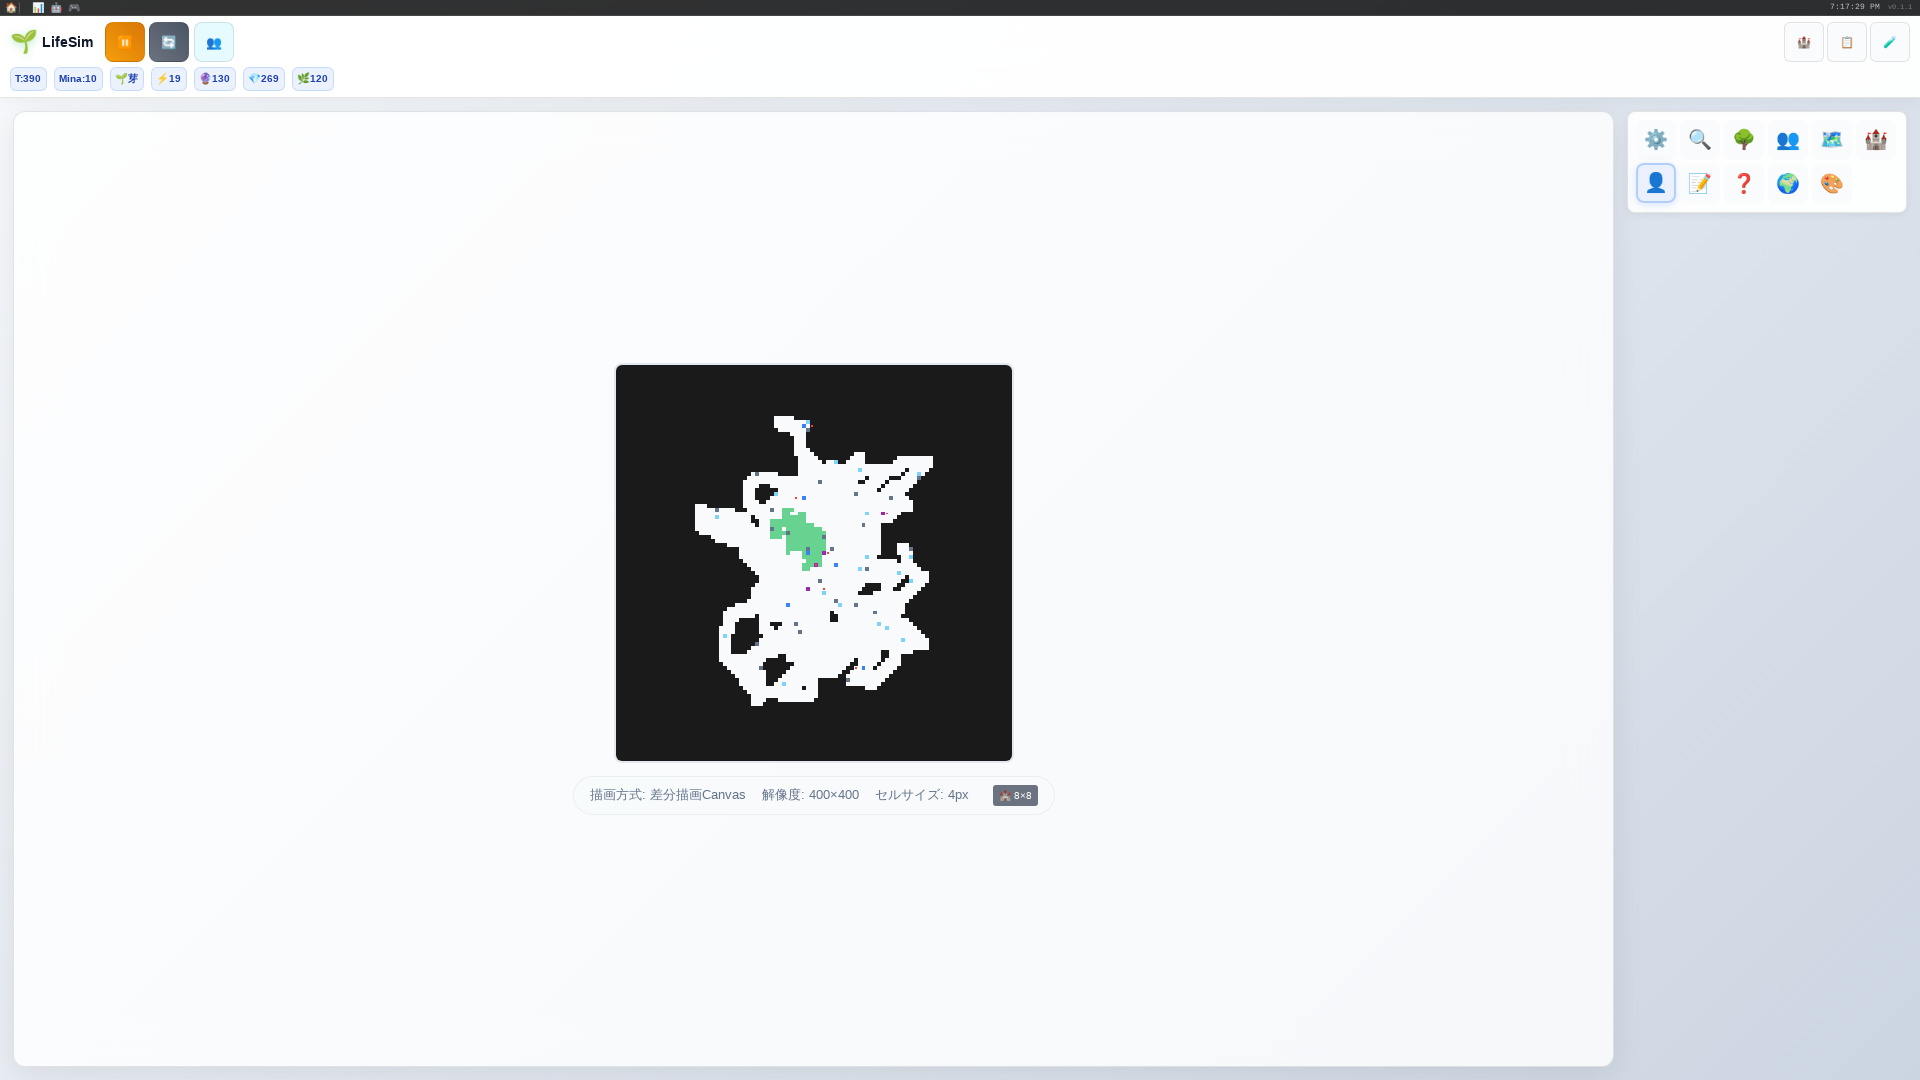

Waited 1000ms after adding human character 2
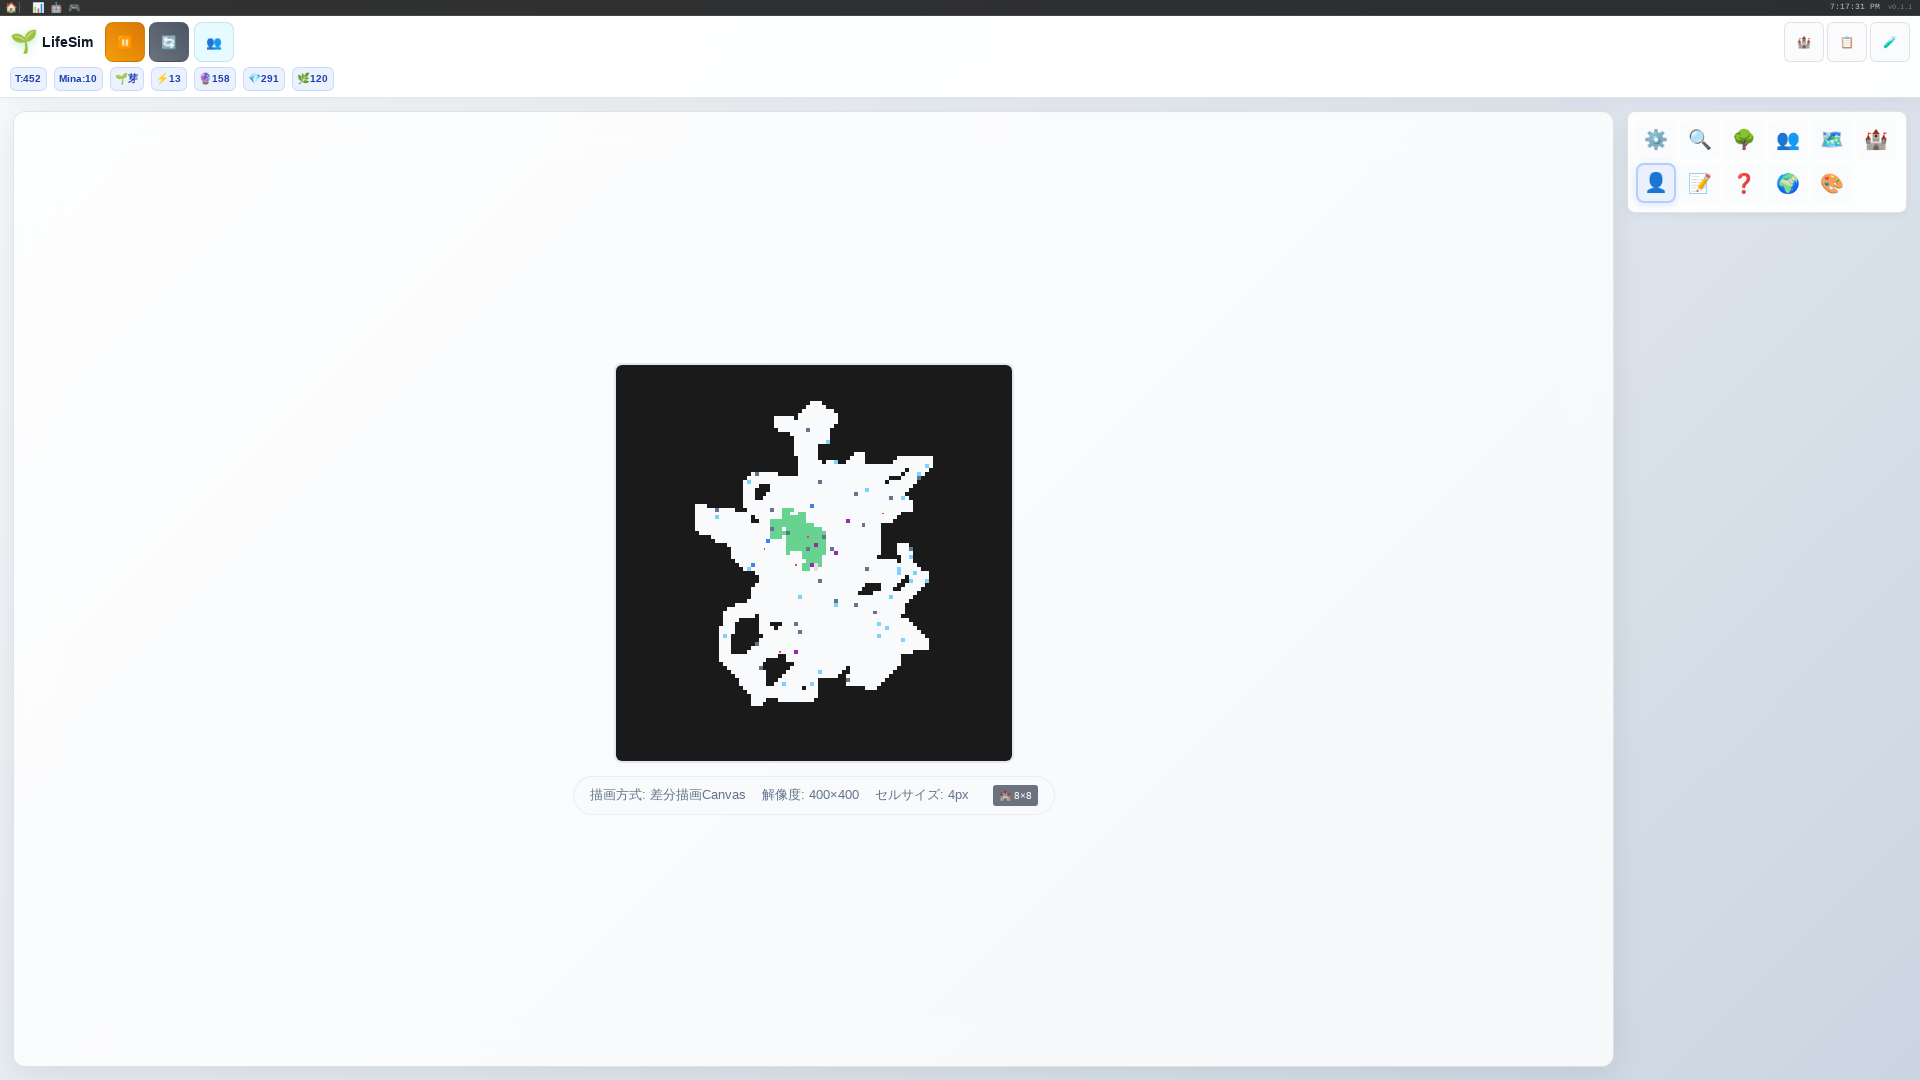

Added human character 3 to game at (1656, 183) on button >> nth=17
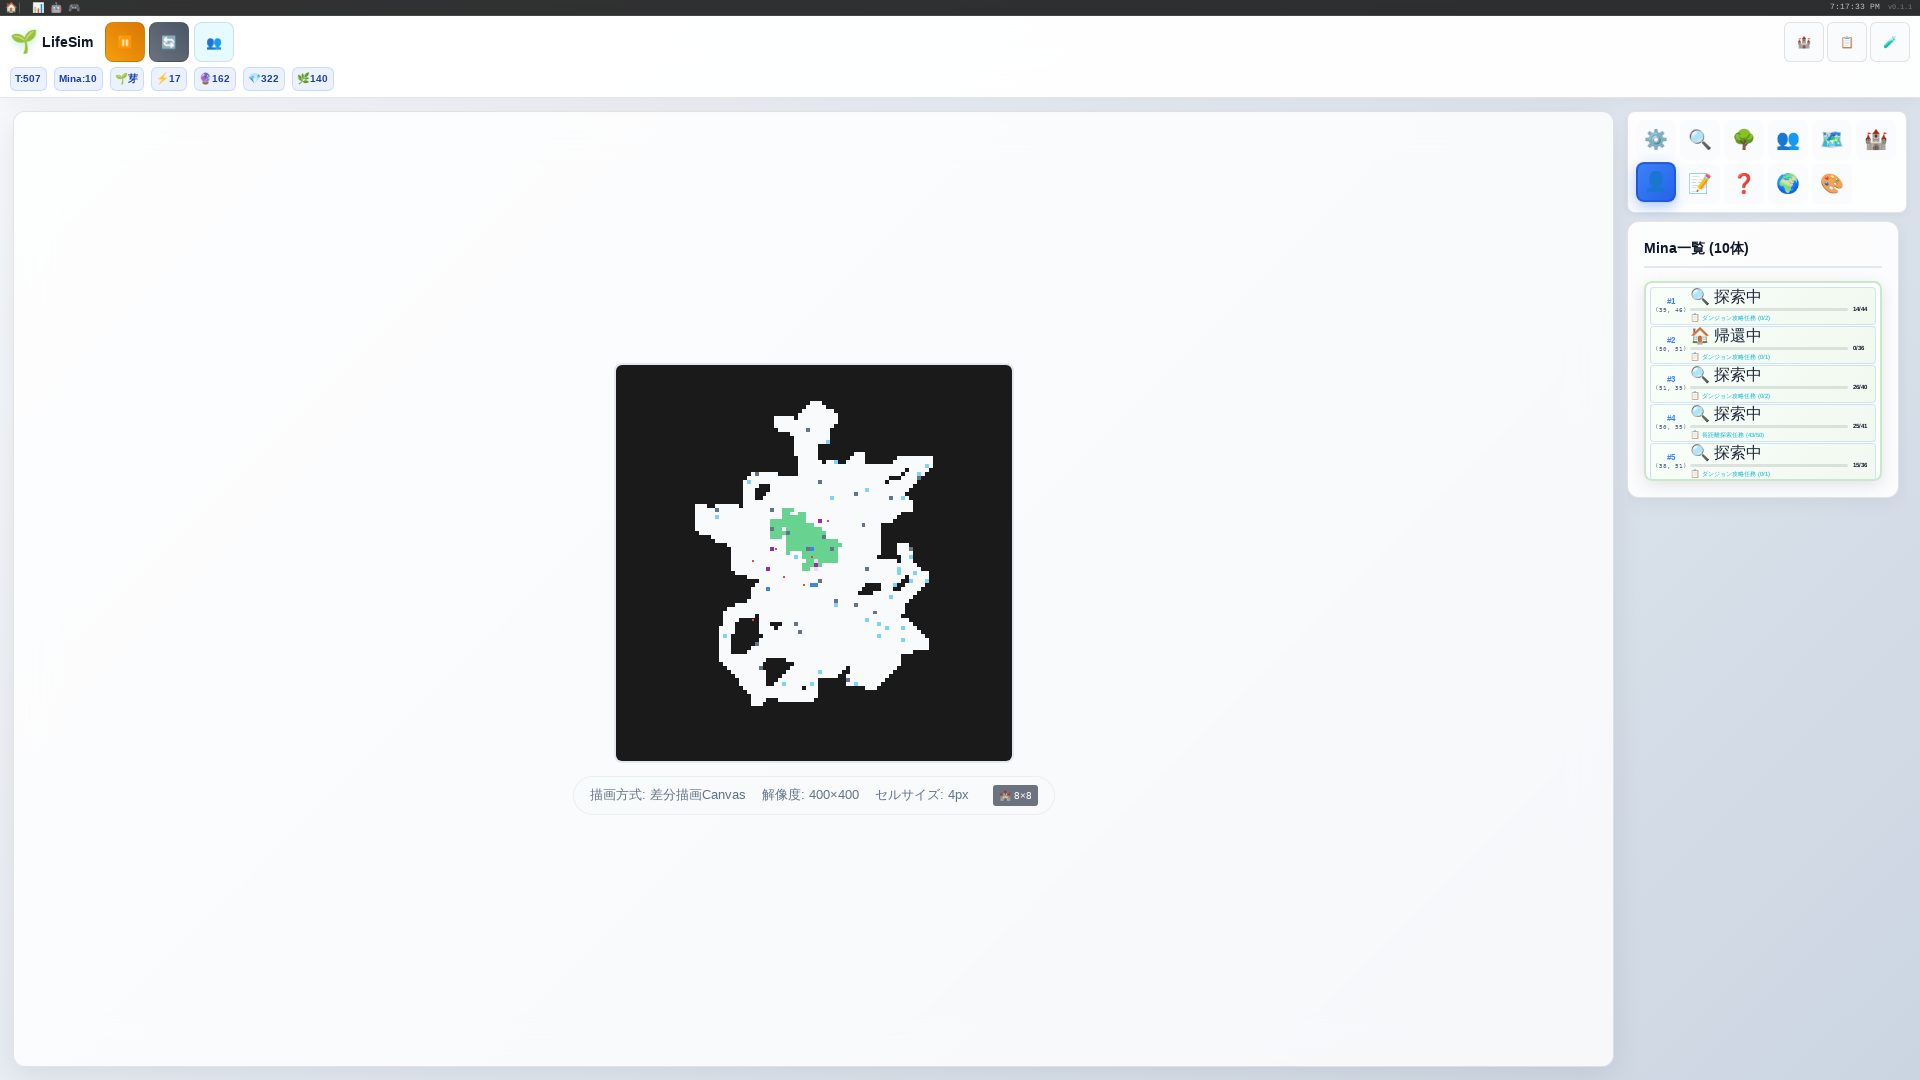

Waited 1000ms after adding human character 3
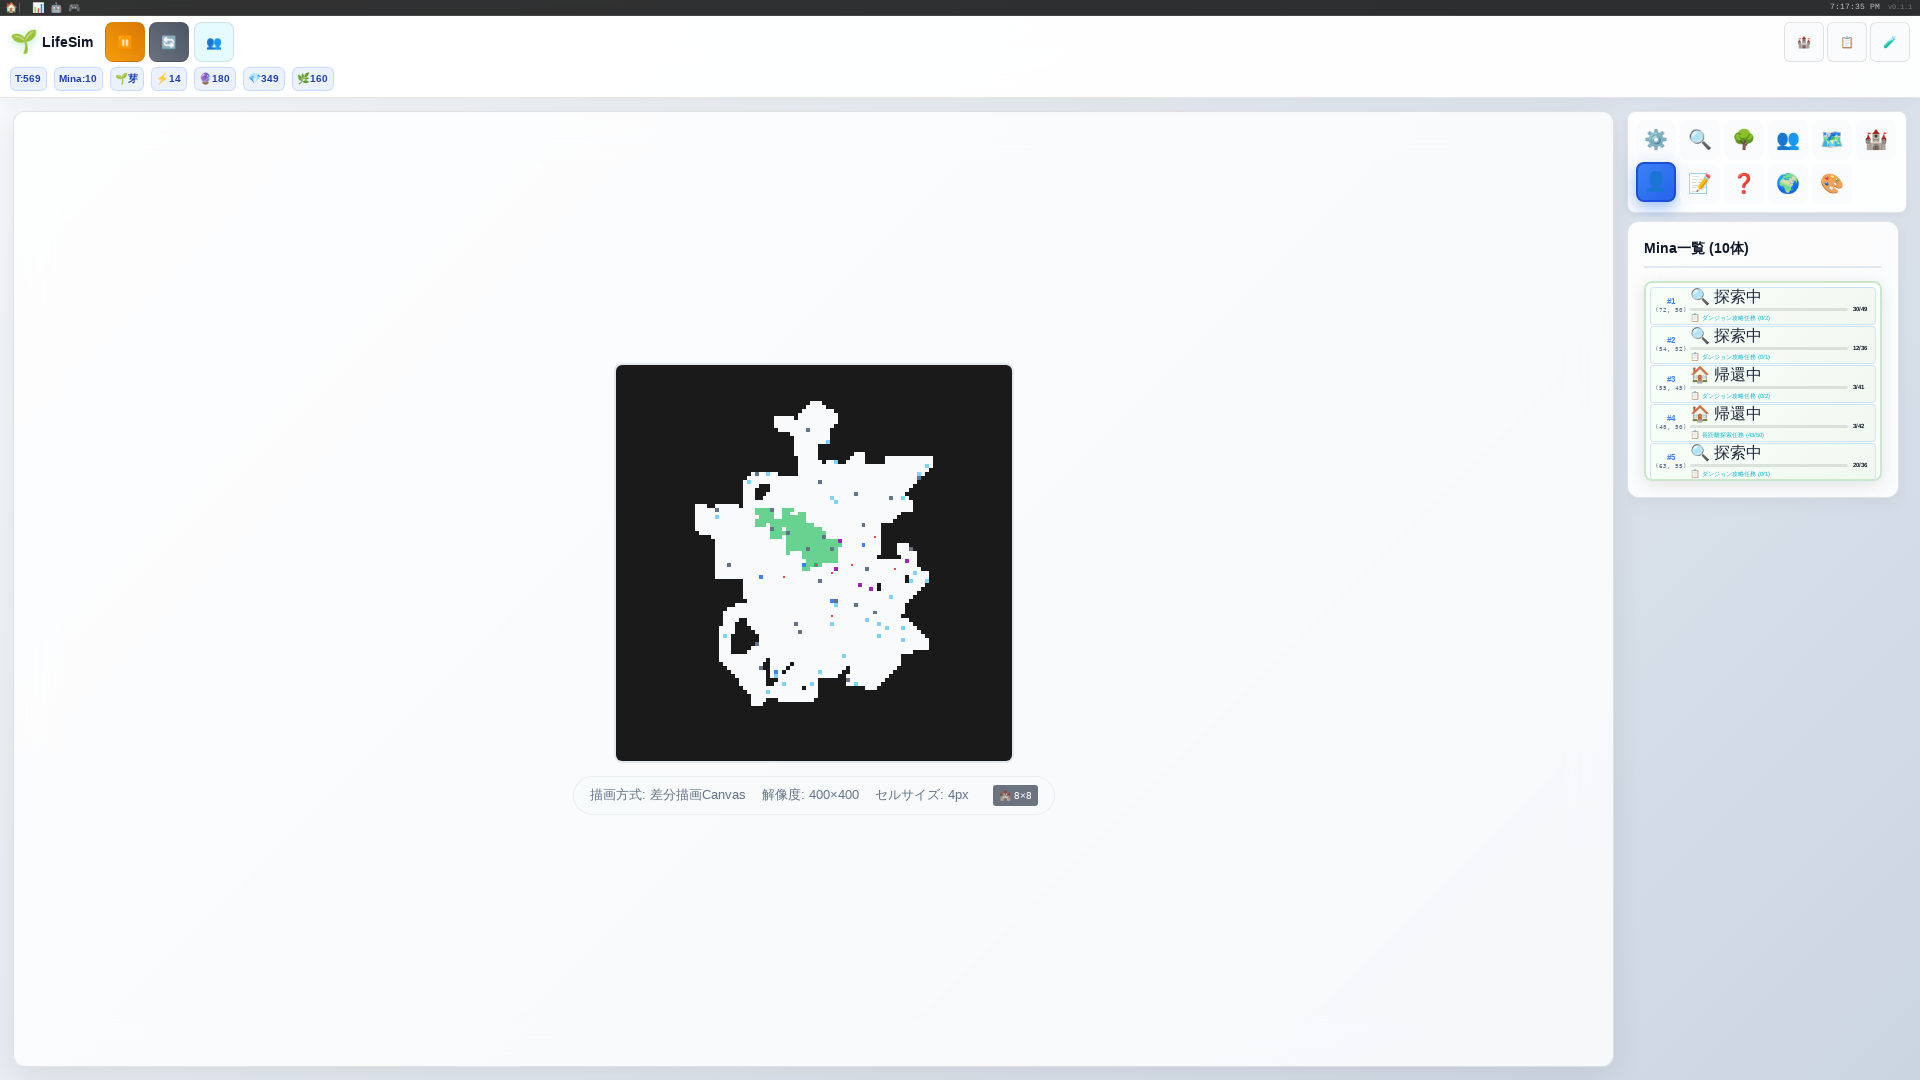

Added human character 4 to game at (1656, 182) on button >> nth=17
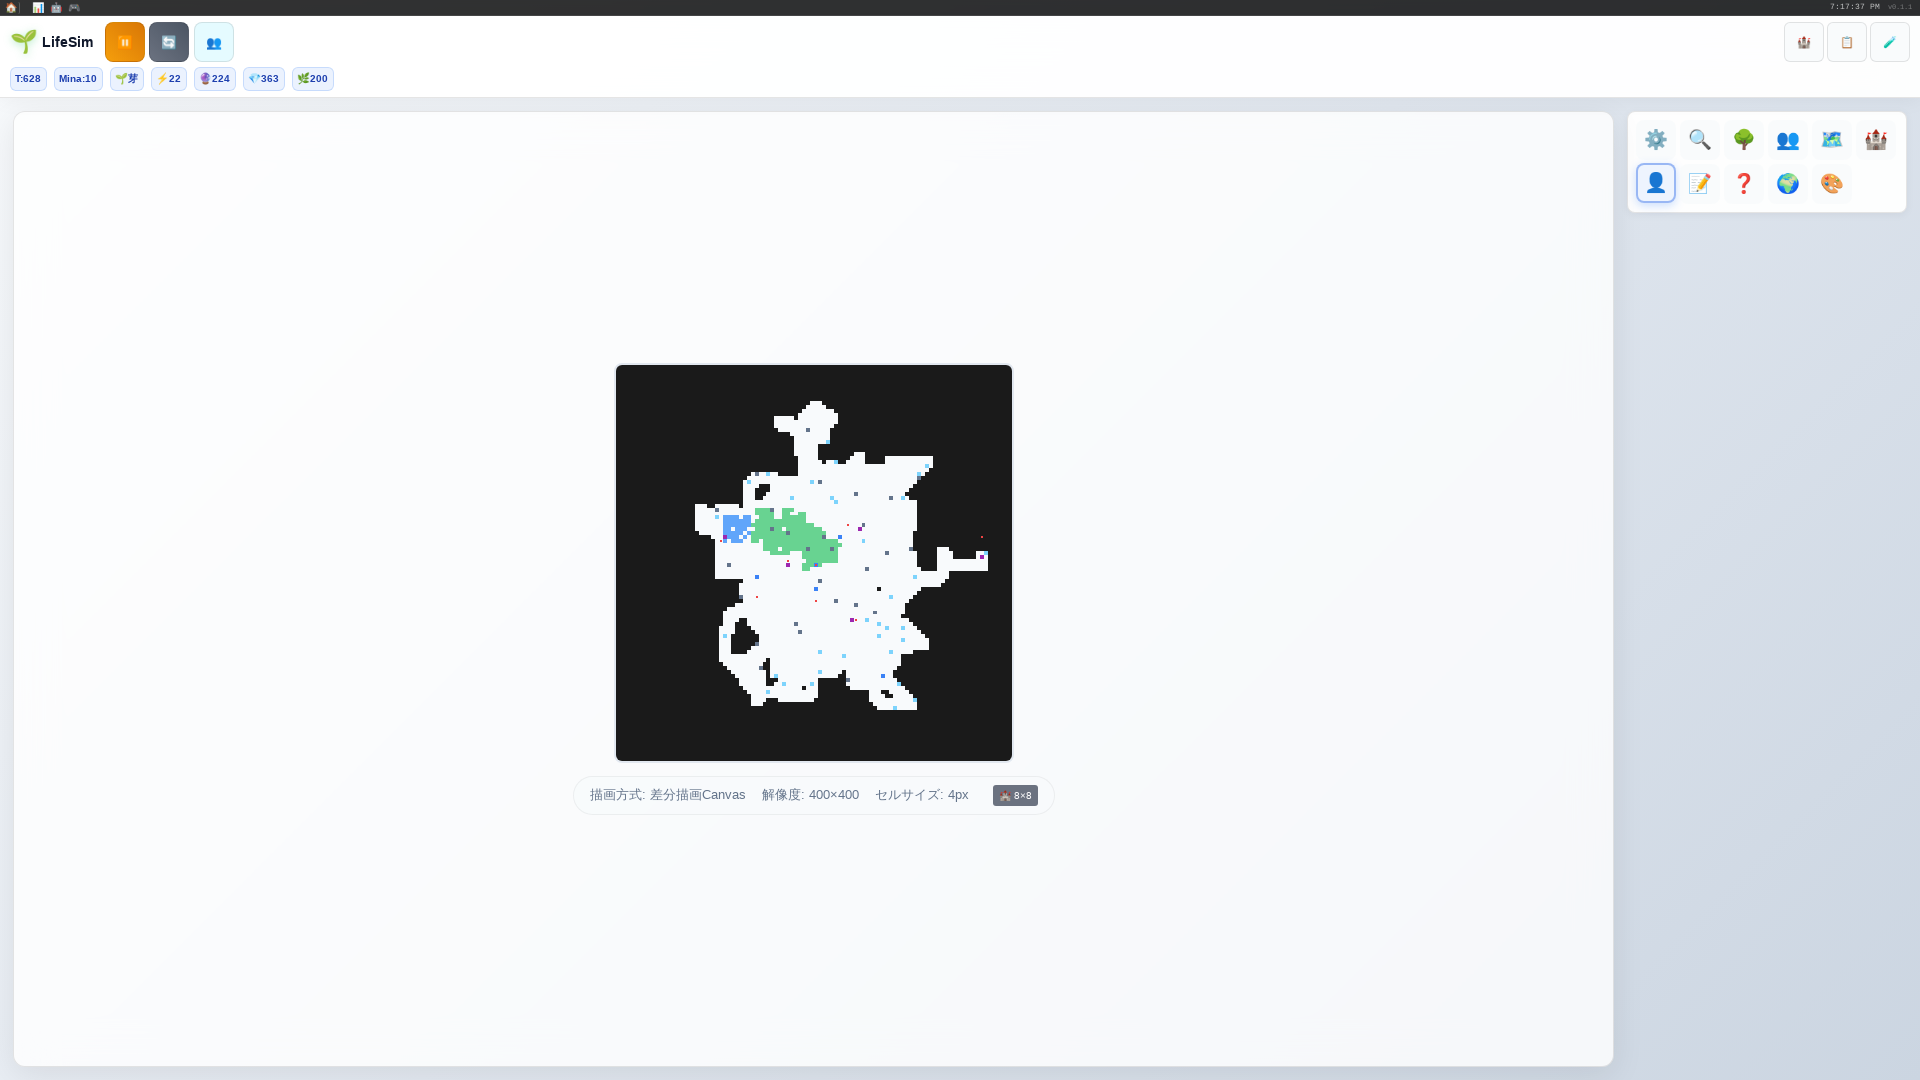

Waited 1000ms after adding human character 4
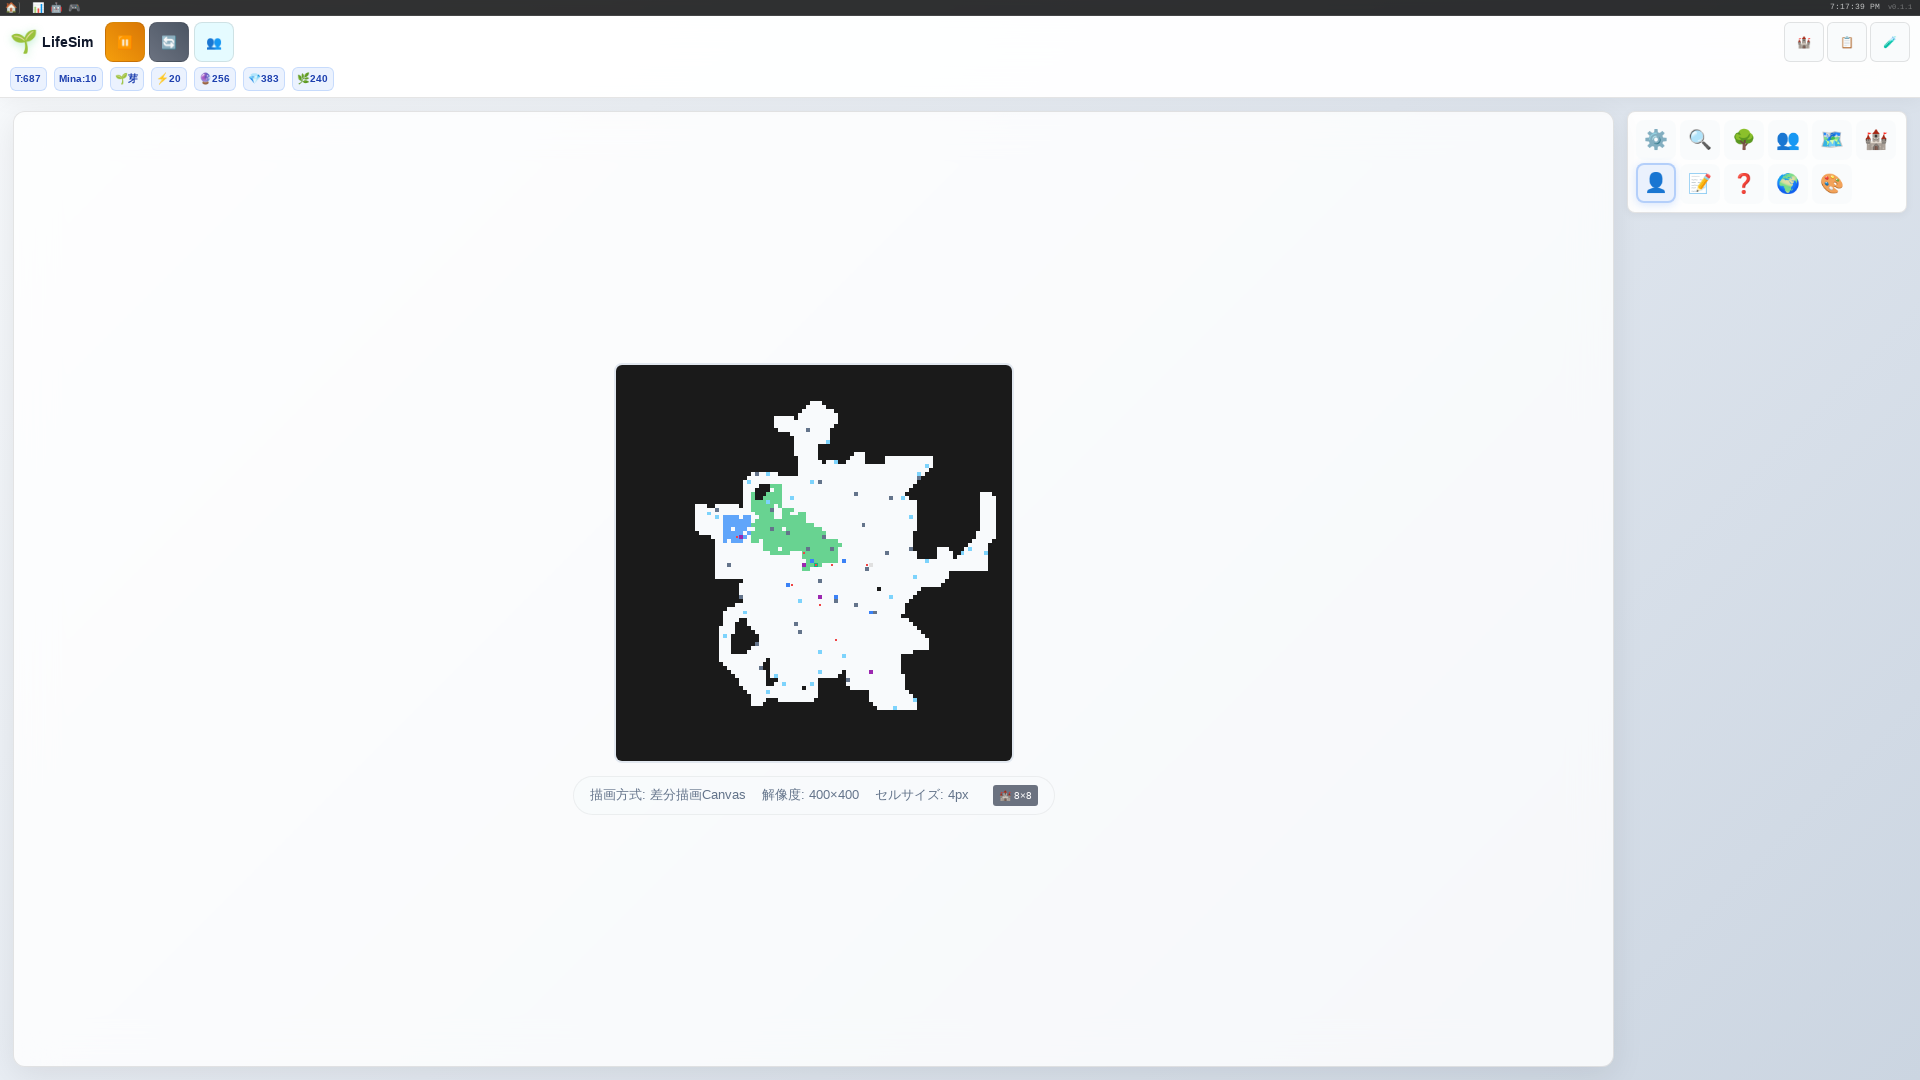

Added human character 5 to game at (1656, 183) on button >> nth=17
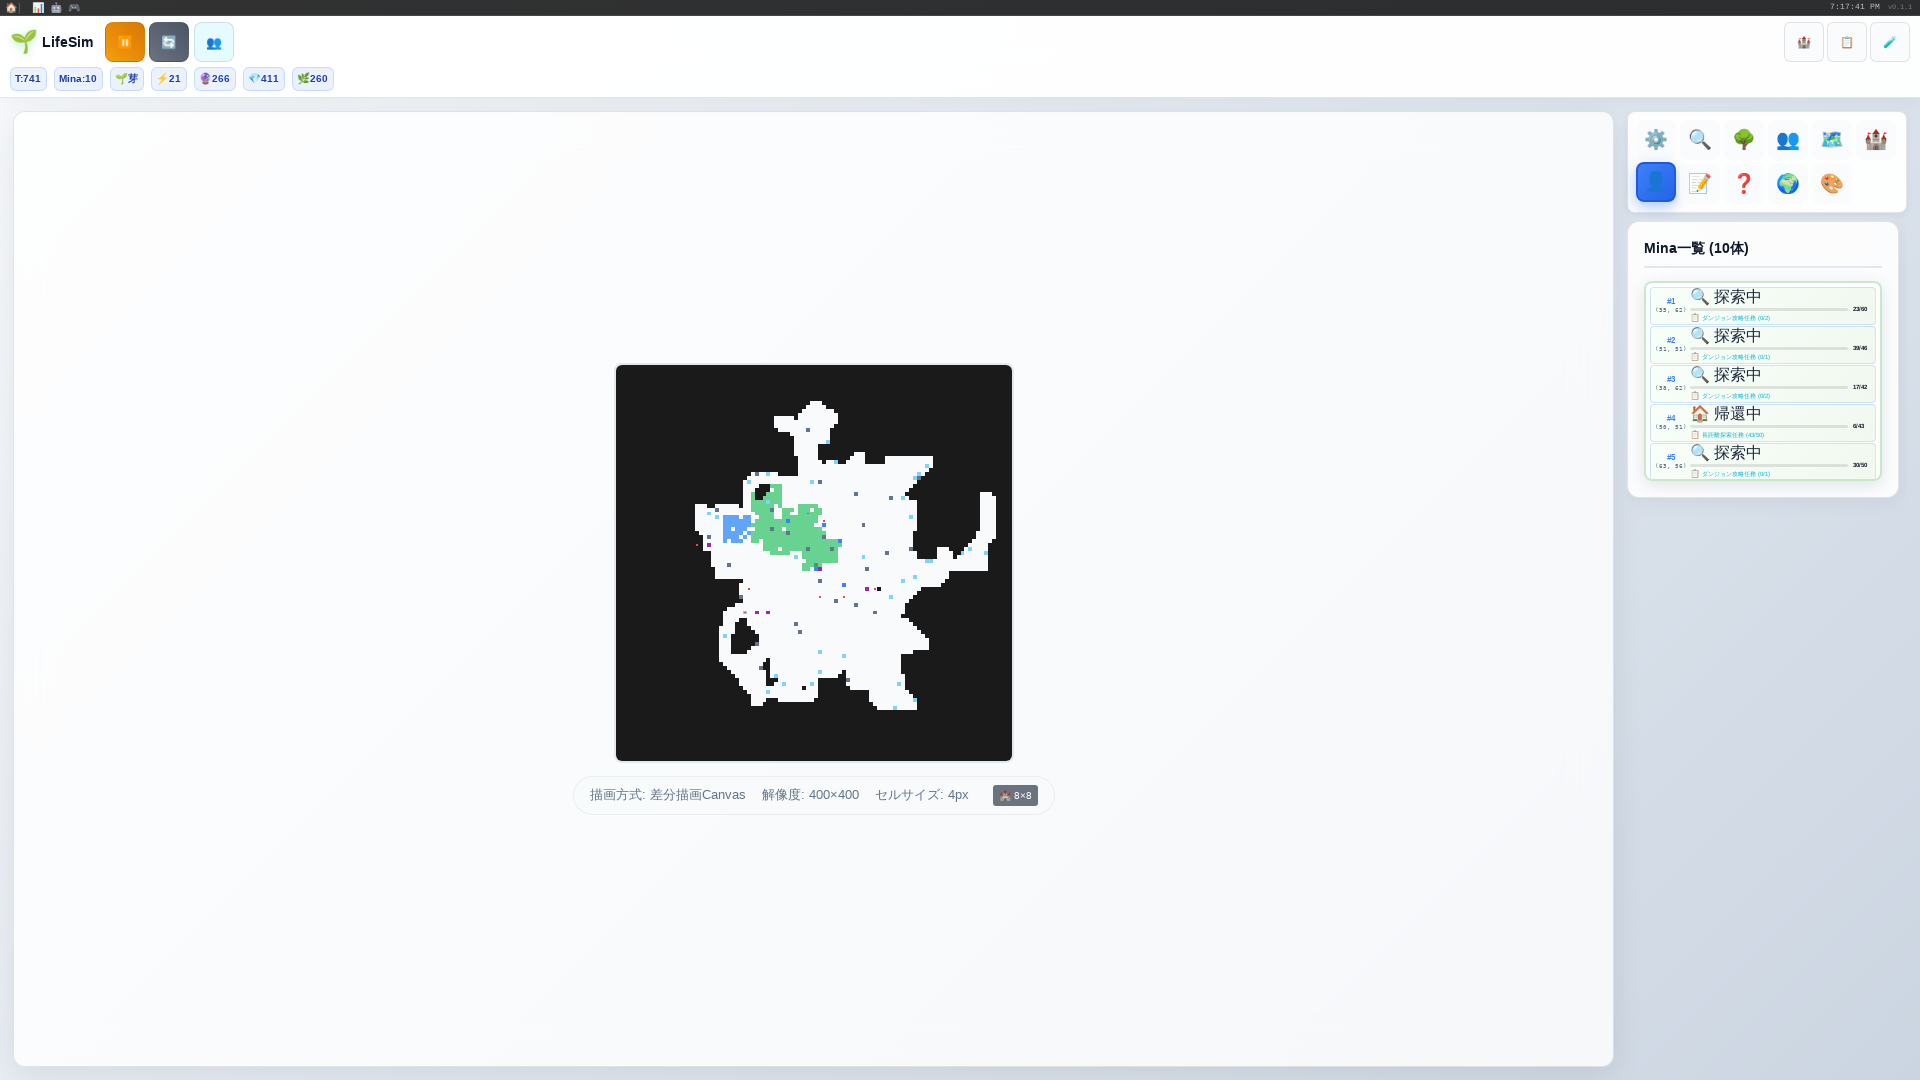

Waited 1000ms after adding human character 5
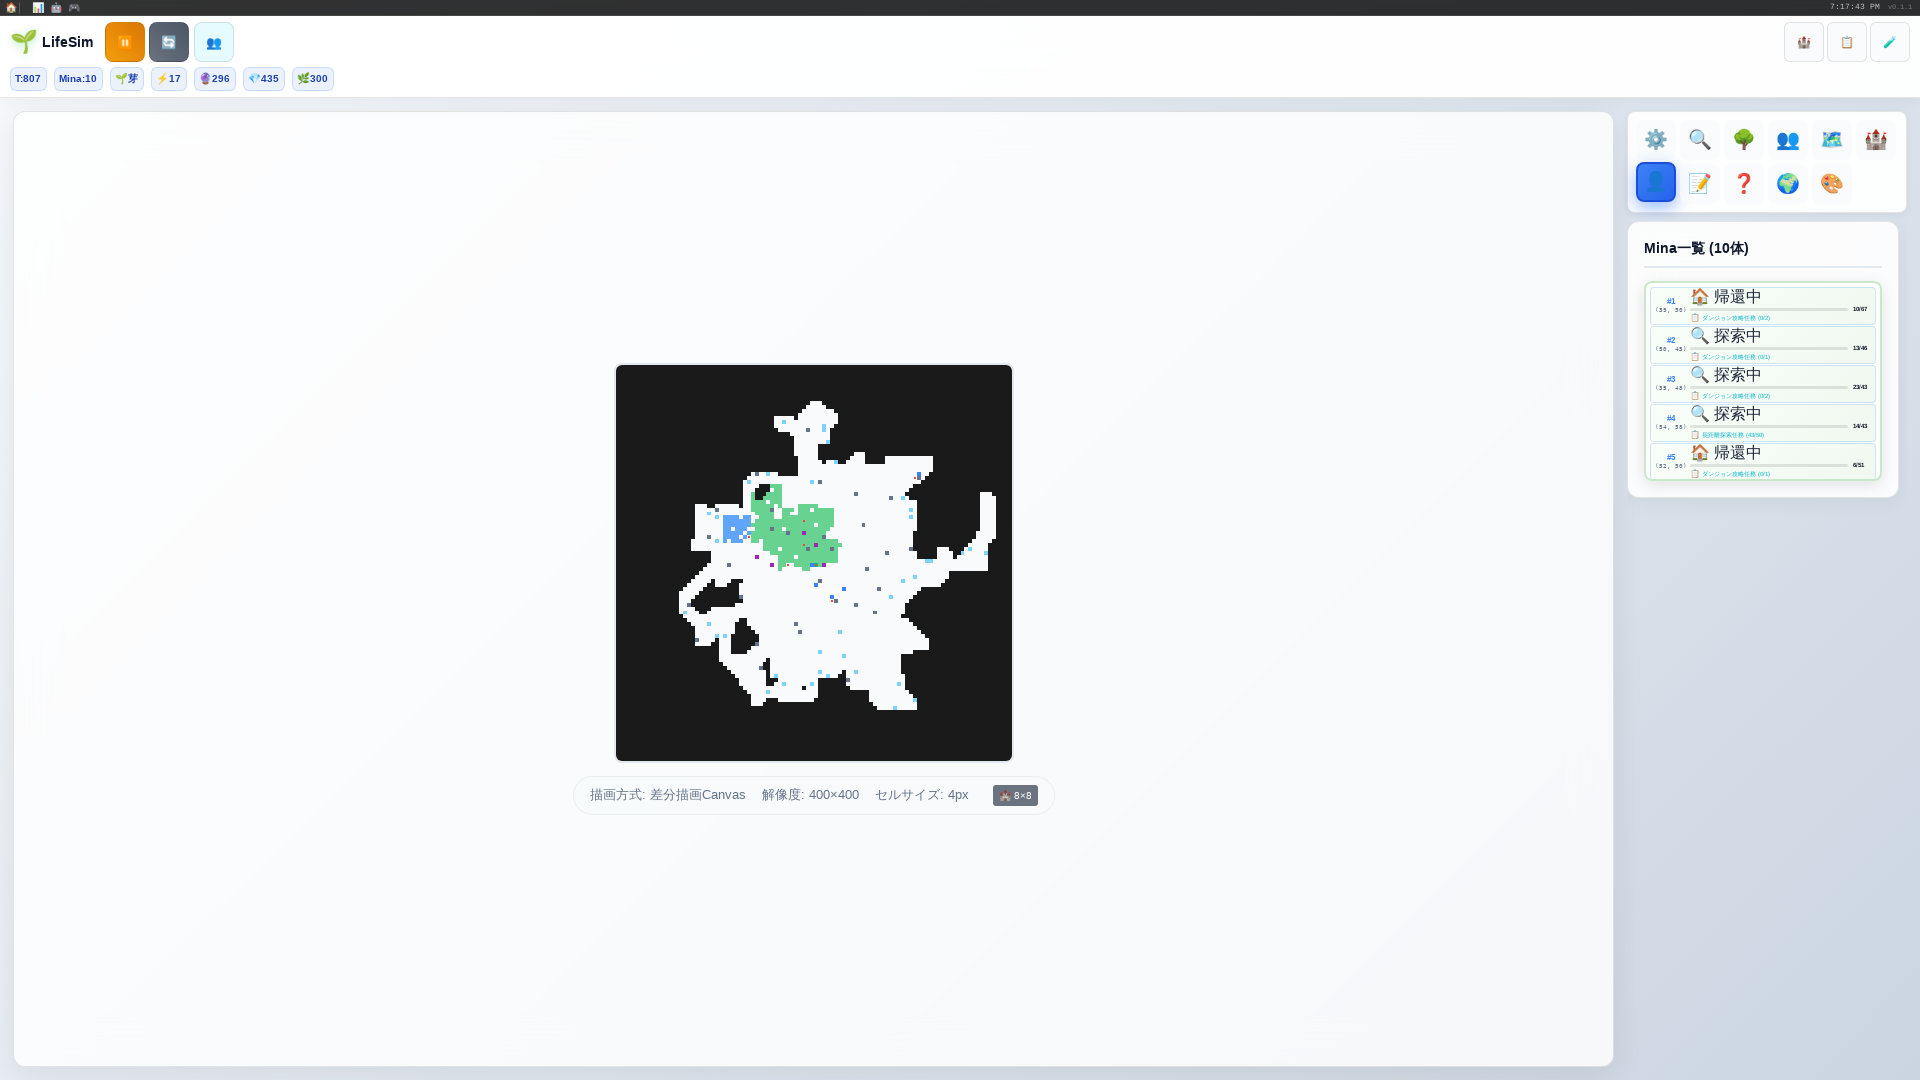

Located all buttons to find reset button
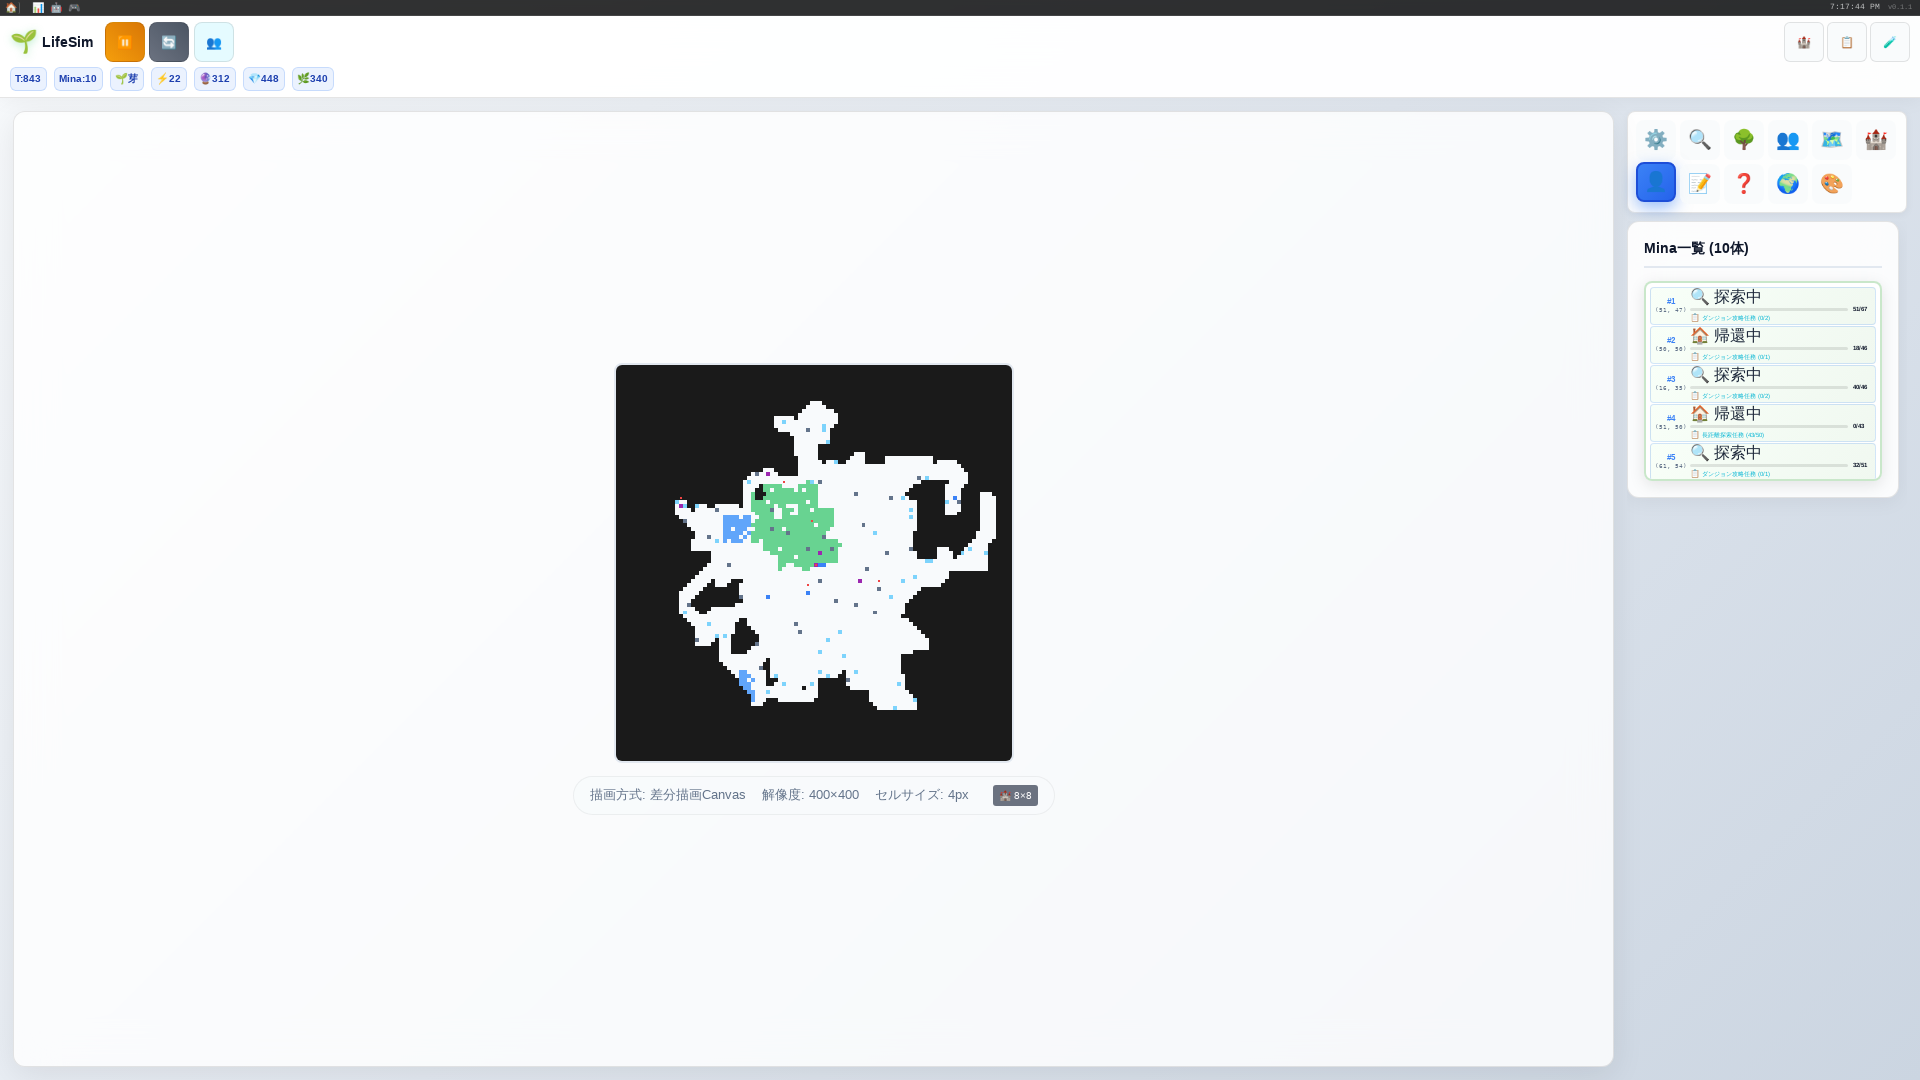

Clicked reset button to reset game at (169, 42) on button >> nth=5
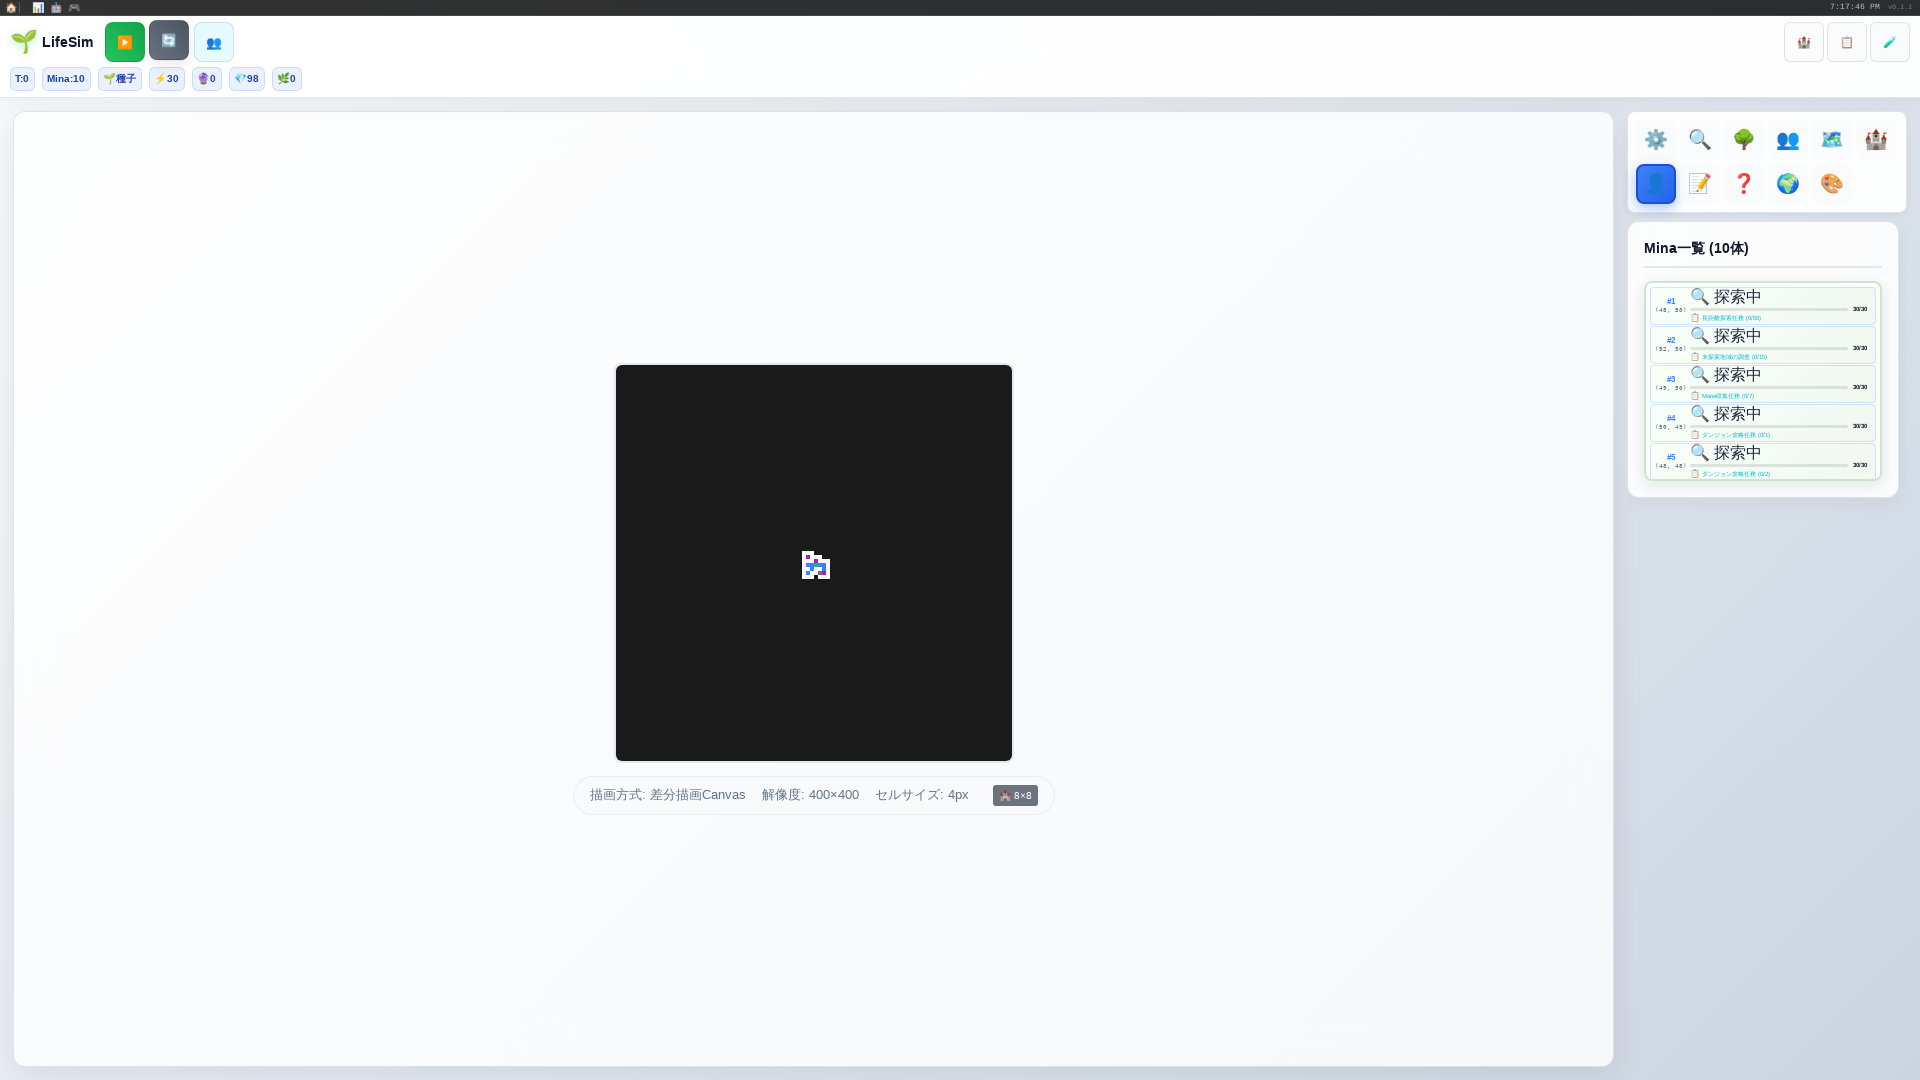

Waited 3000ms after reset button click
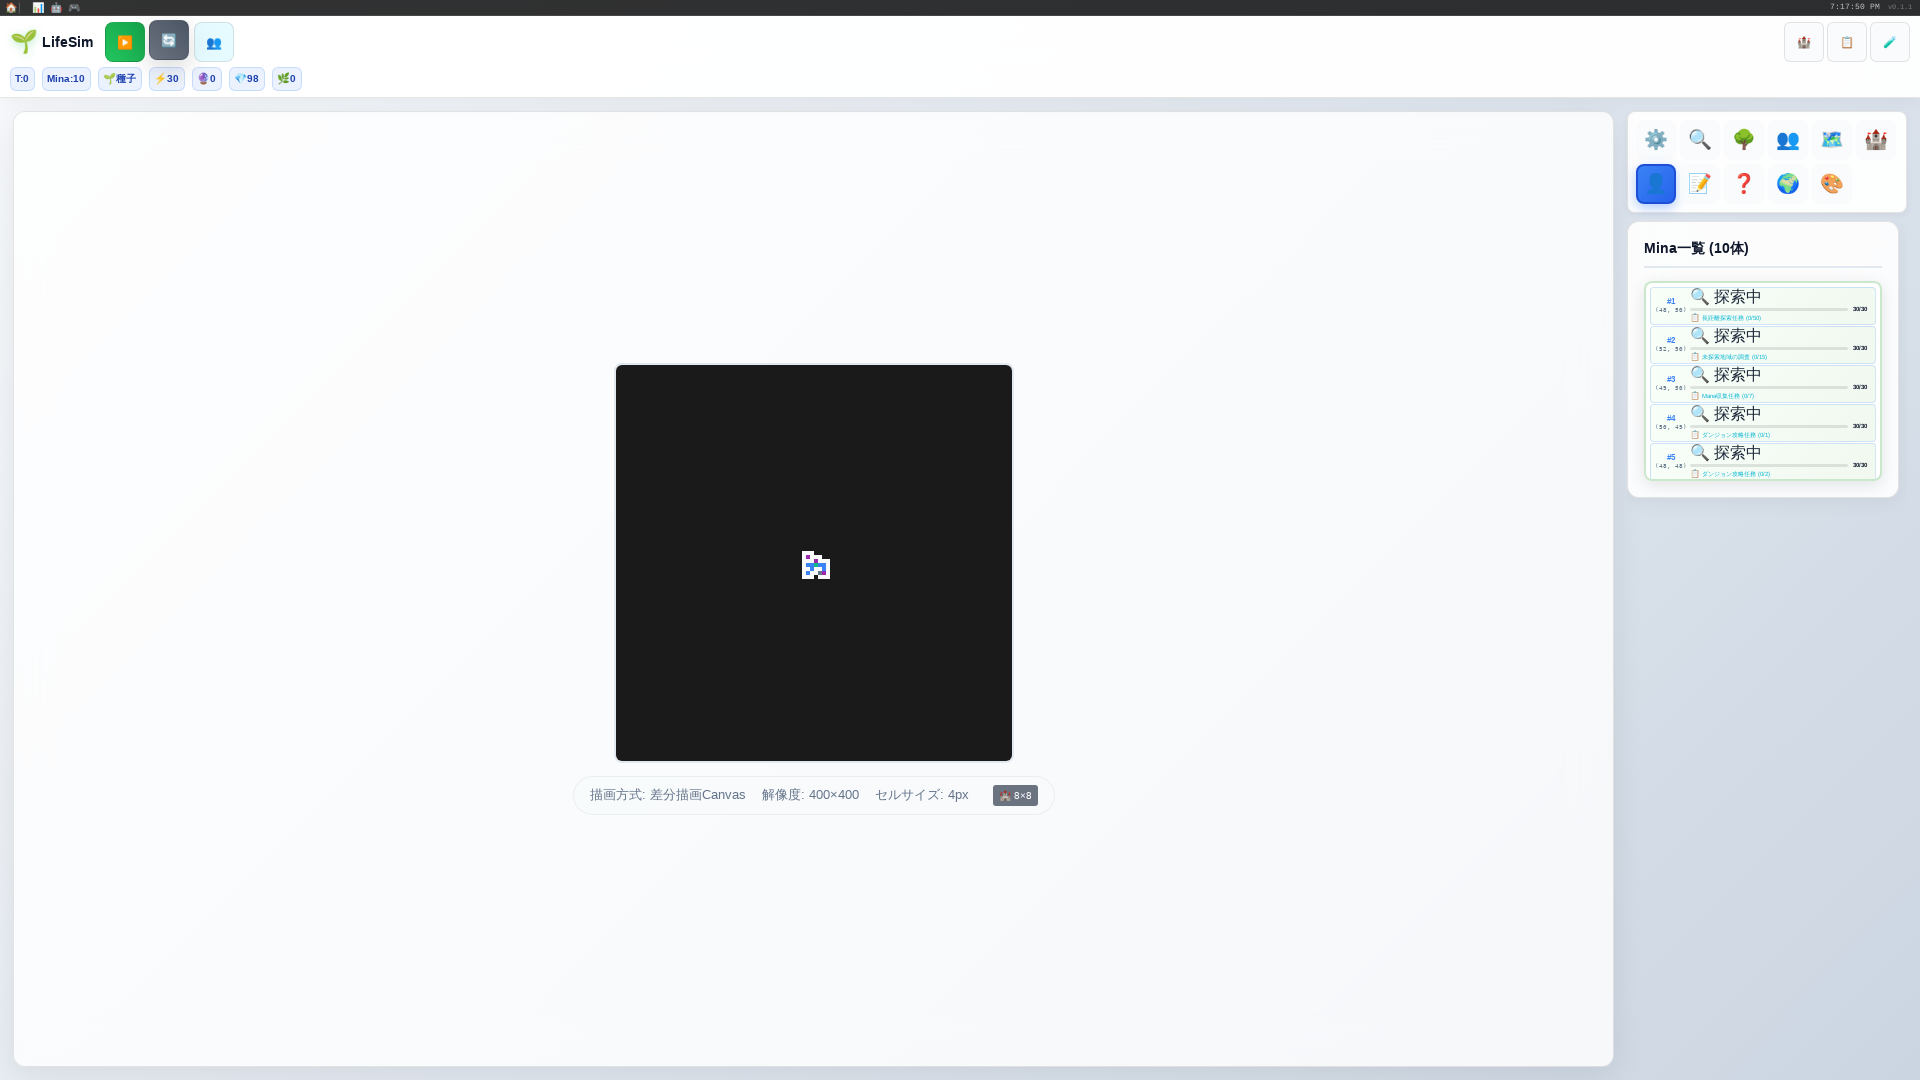

Located all buttons to find start button after reset
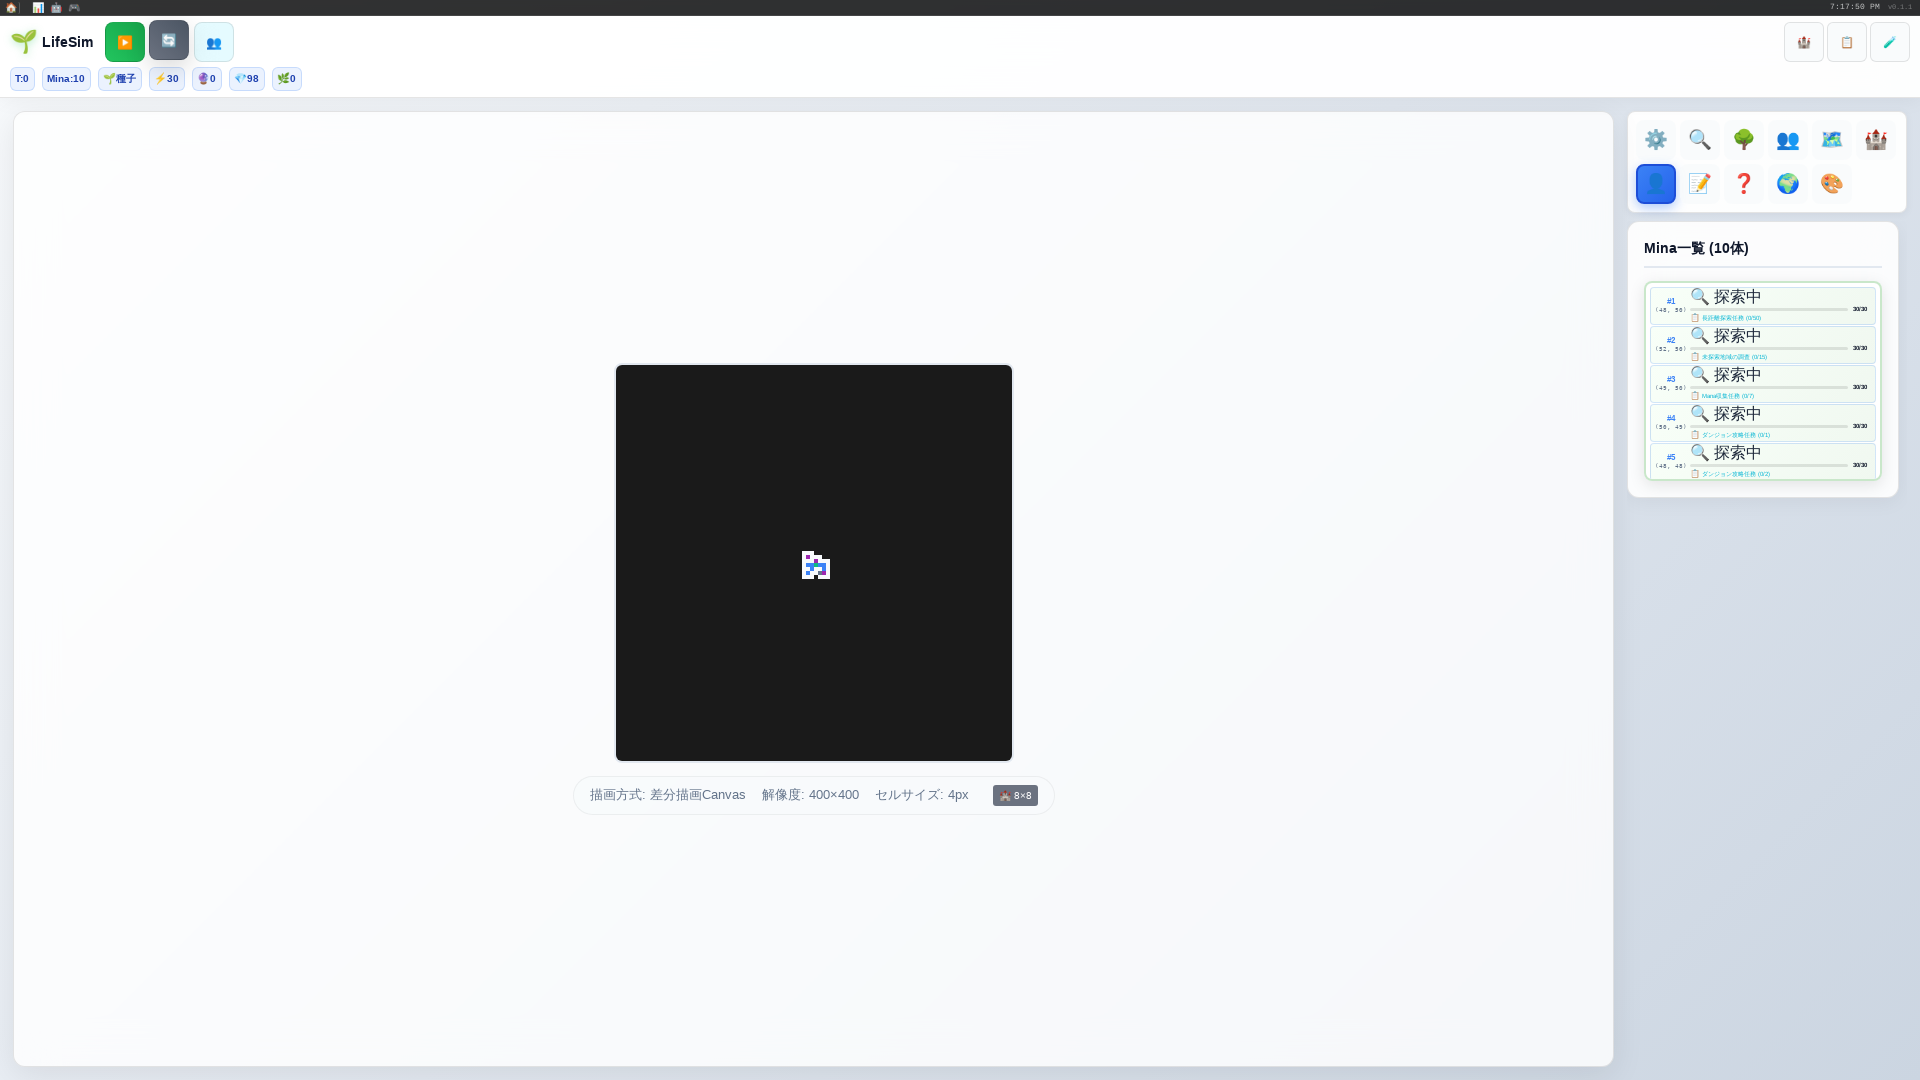

Clicked start button to restart game after reset at (125, 42) on button >> nth=4
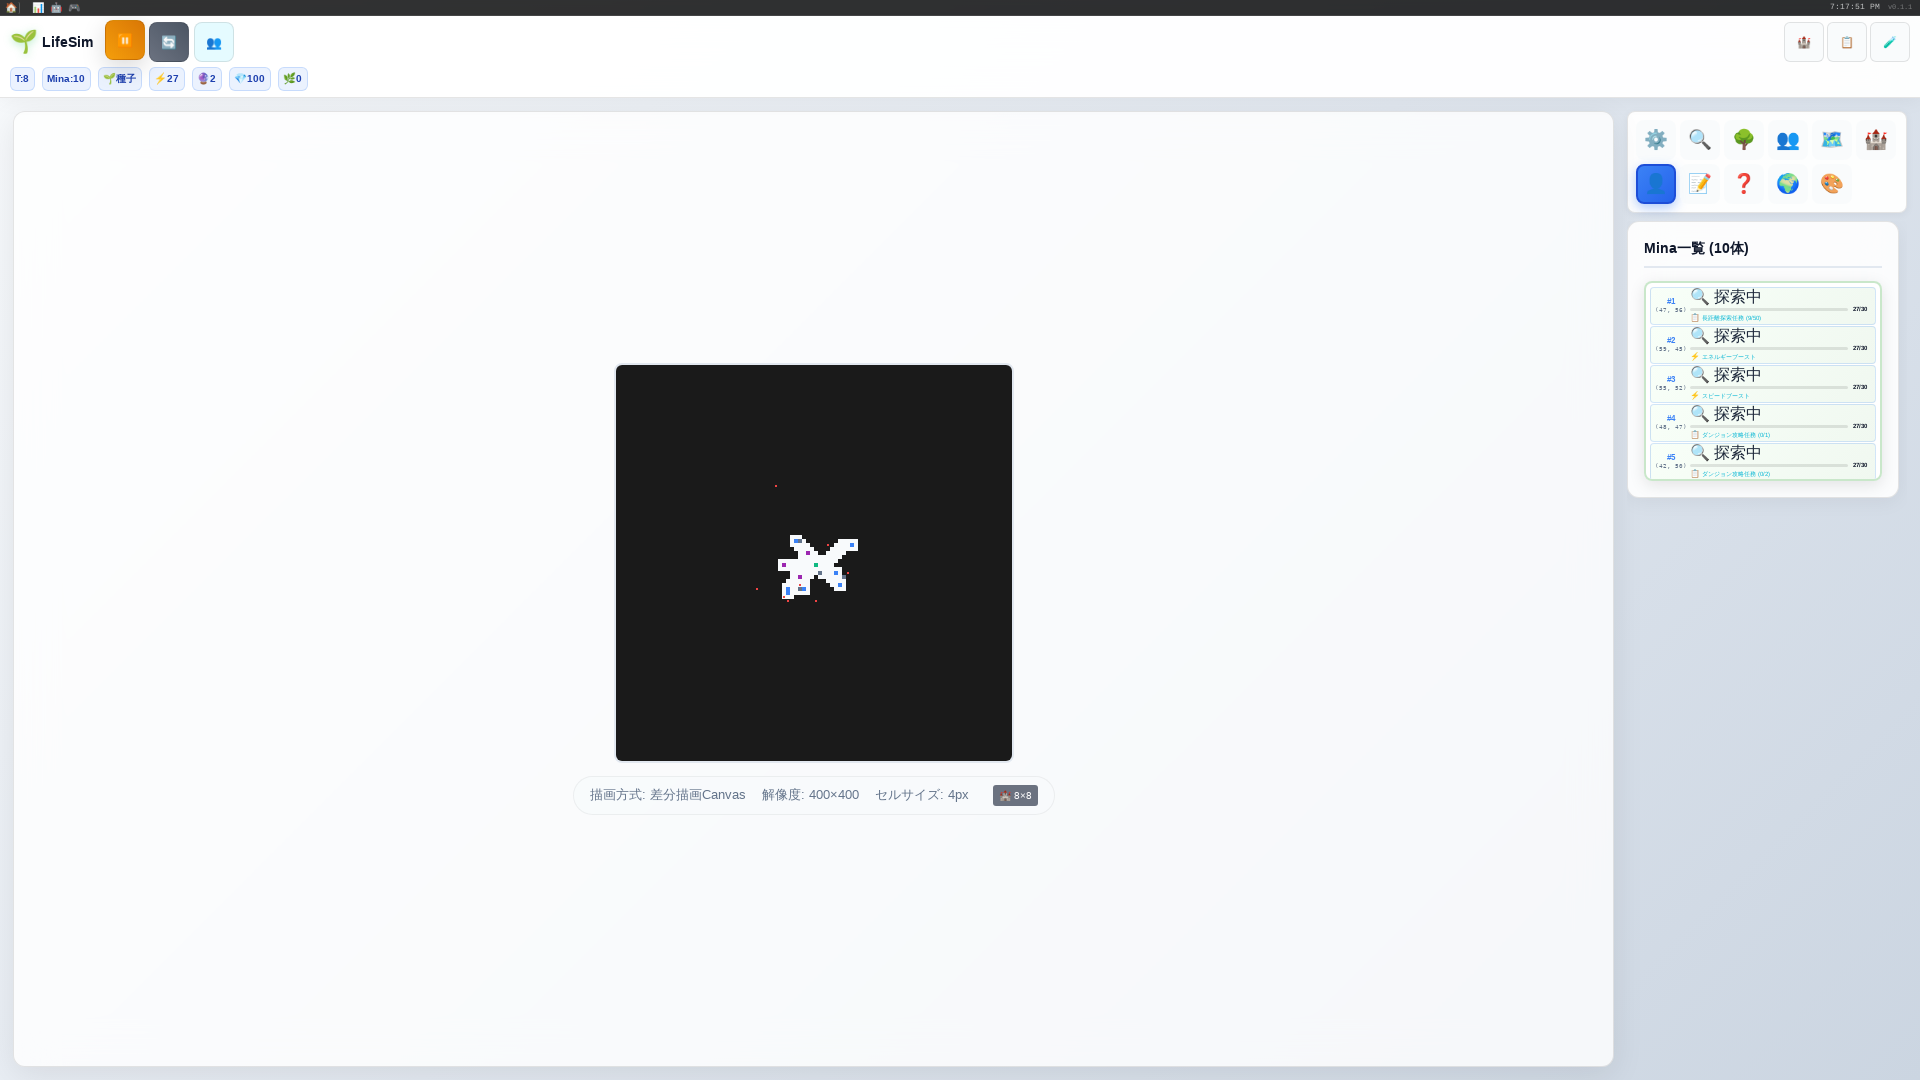

Waited 5000ms for game to restart
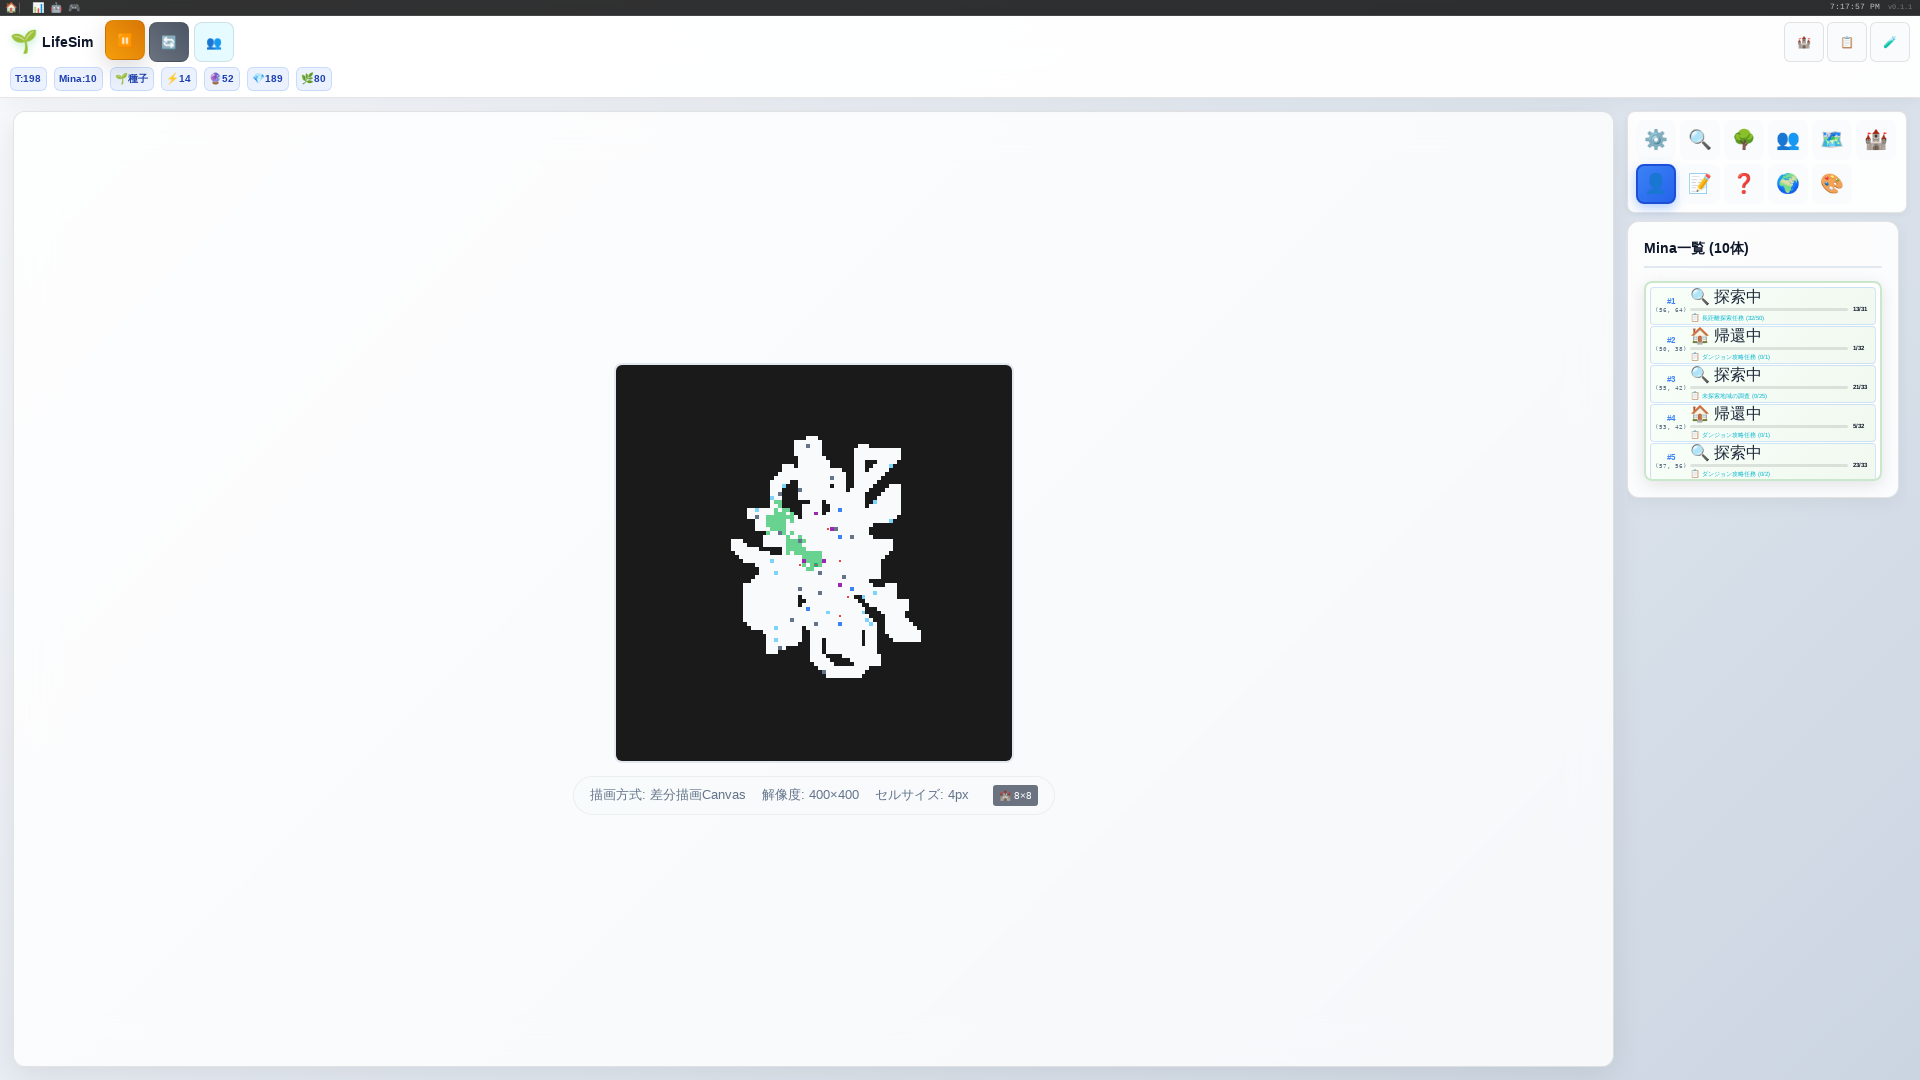

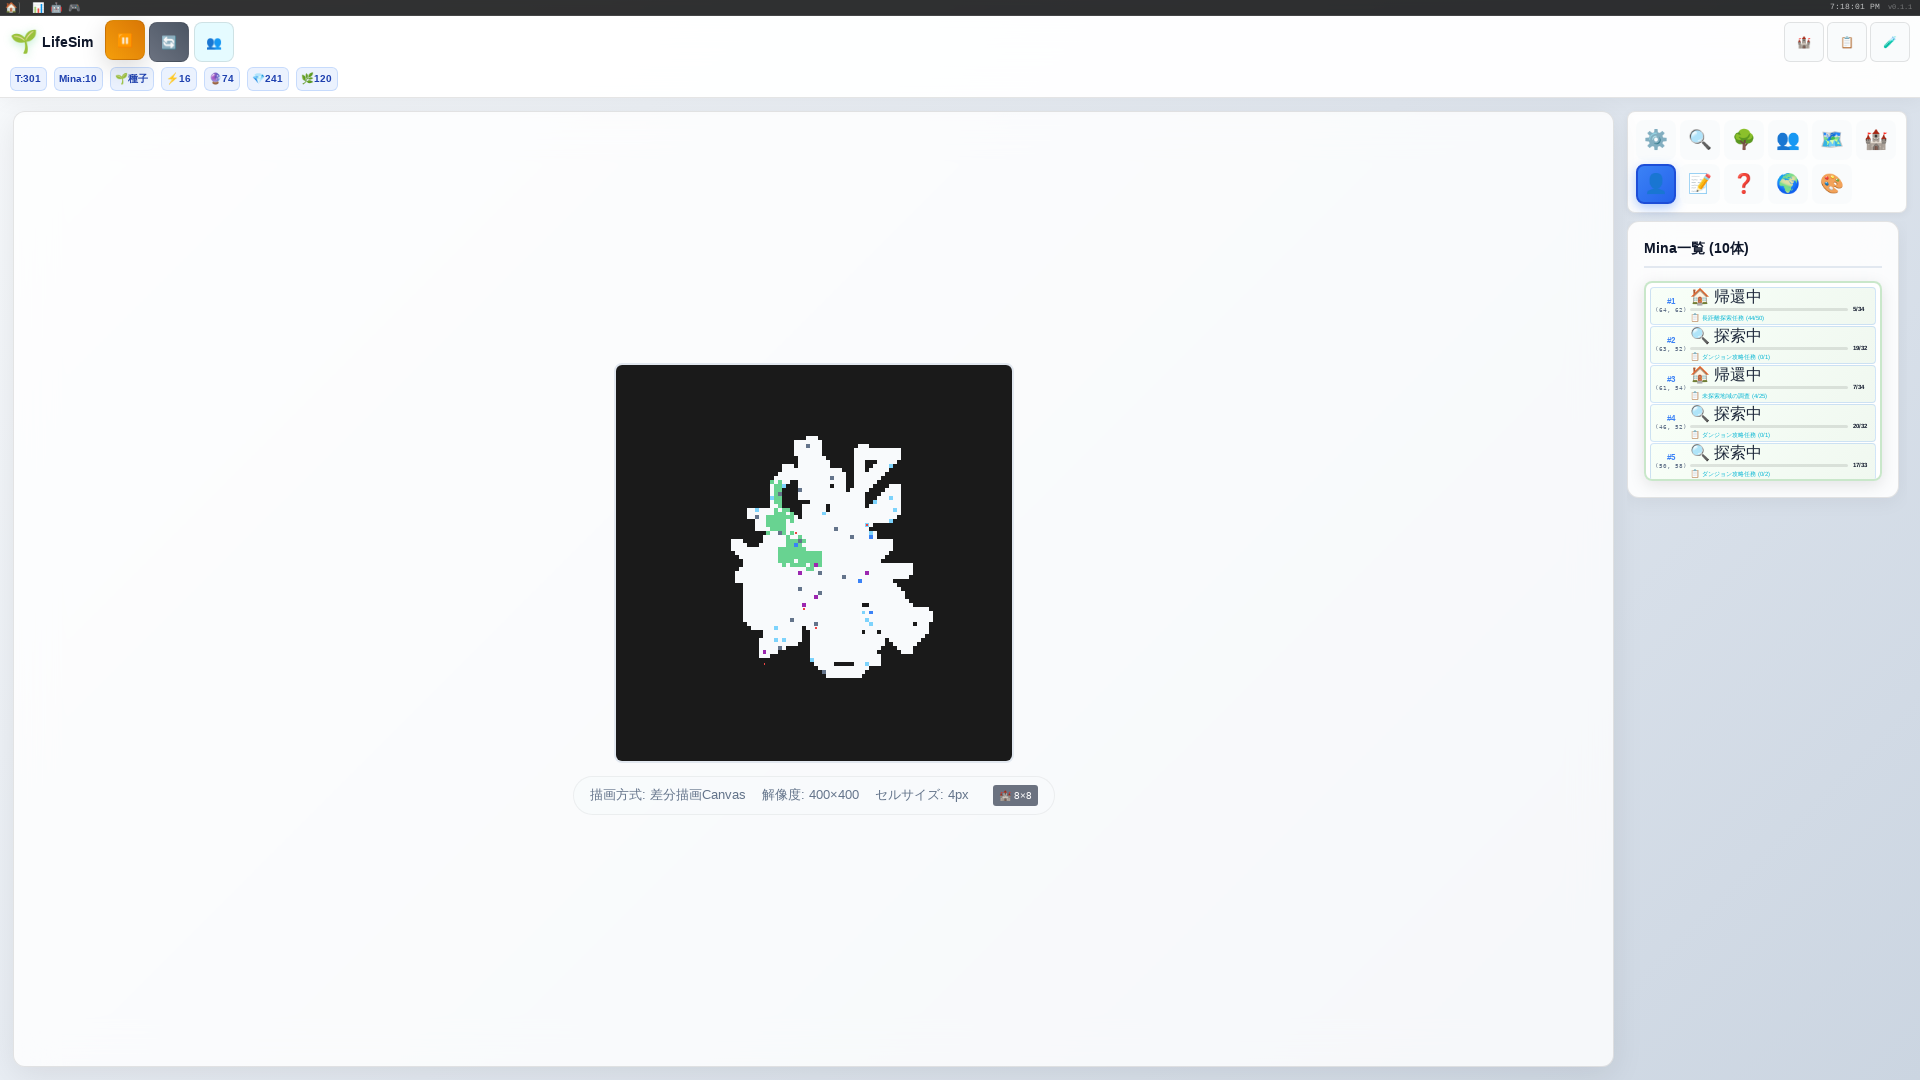